Tests e-commerce cart functionality by navigating through product categories, adding 3 different products (monitor, phone, laptop) to the cart, verifying they appear in the cart, and then deleting all items from the cart.

Starting URL: https://www.demoblaze.com/cart.html

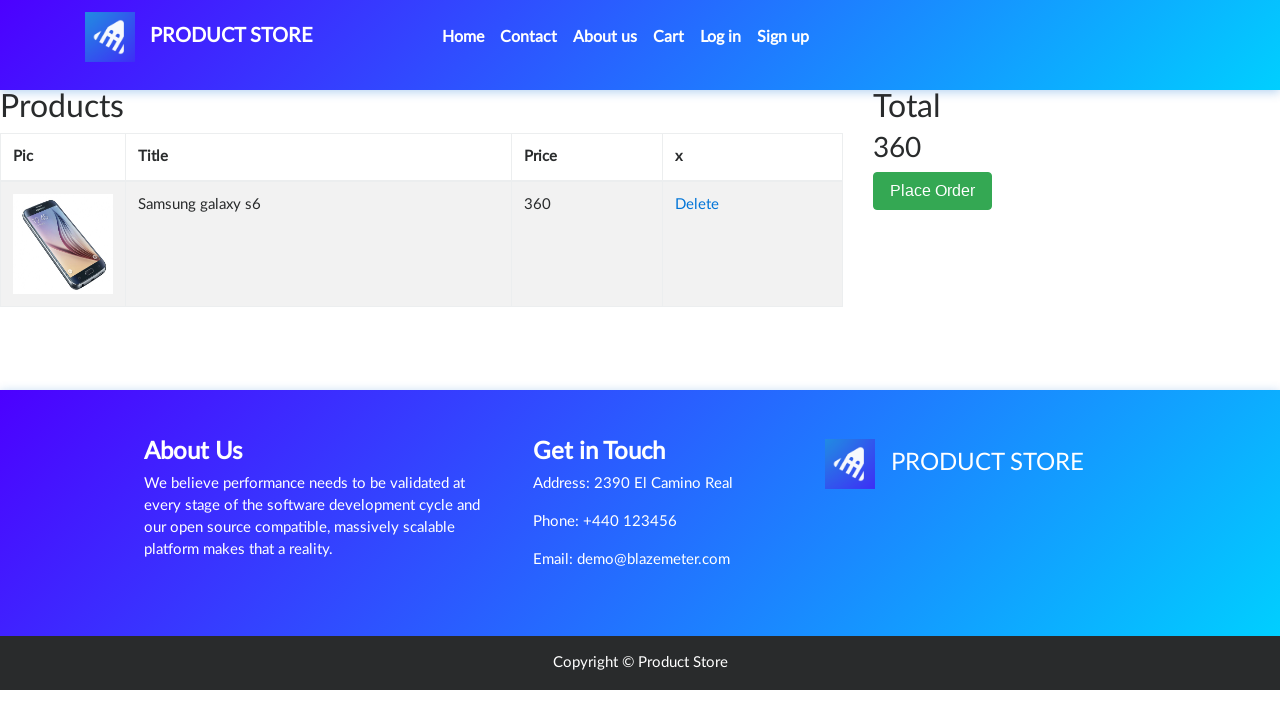

Waited for cart page to load
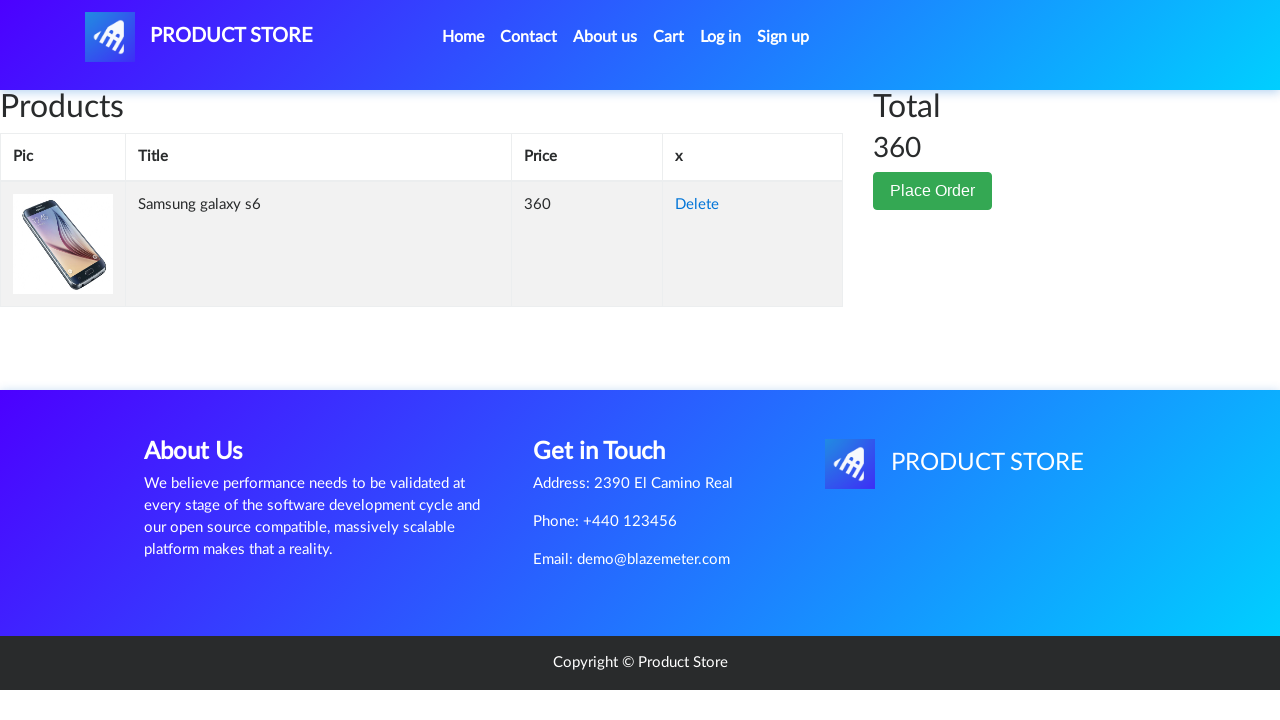

Deleted existing cart item at (697, 205) on a:has-text('Delete') >> nth=0
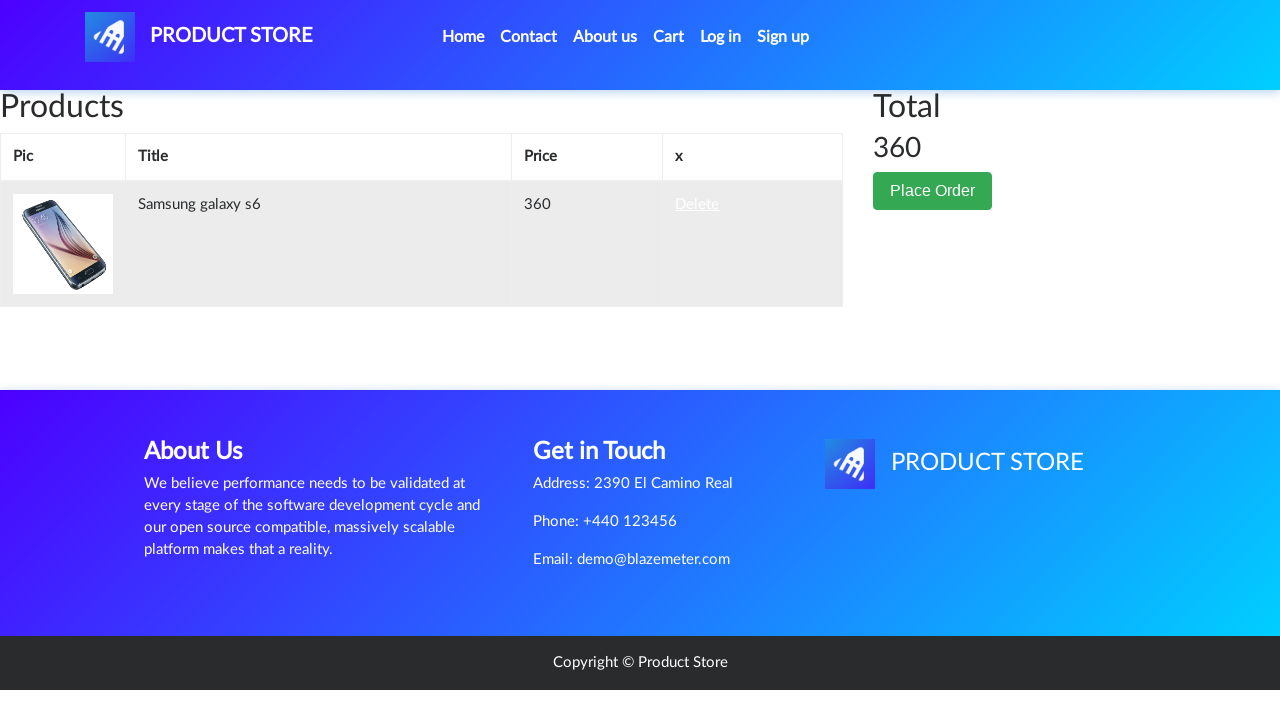

Waited after deleting cart item
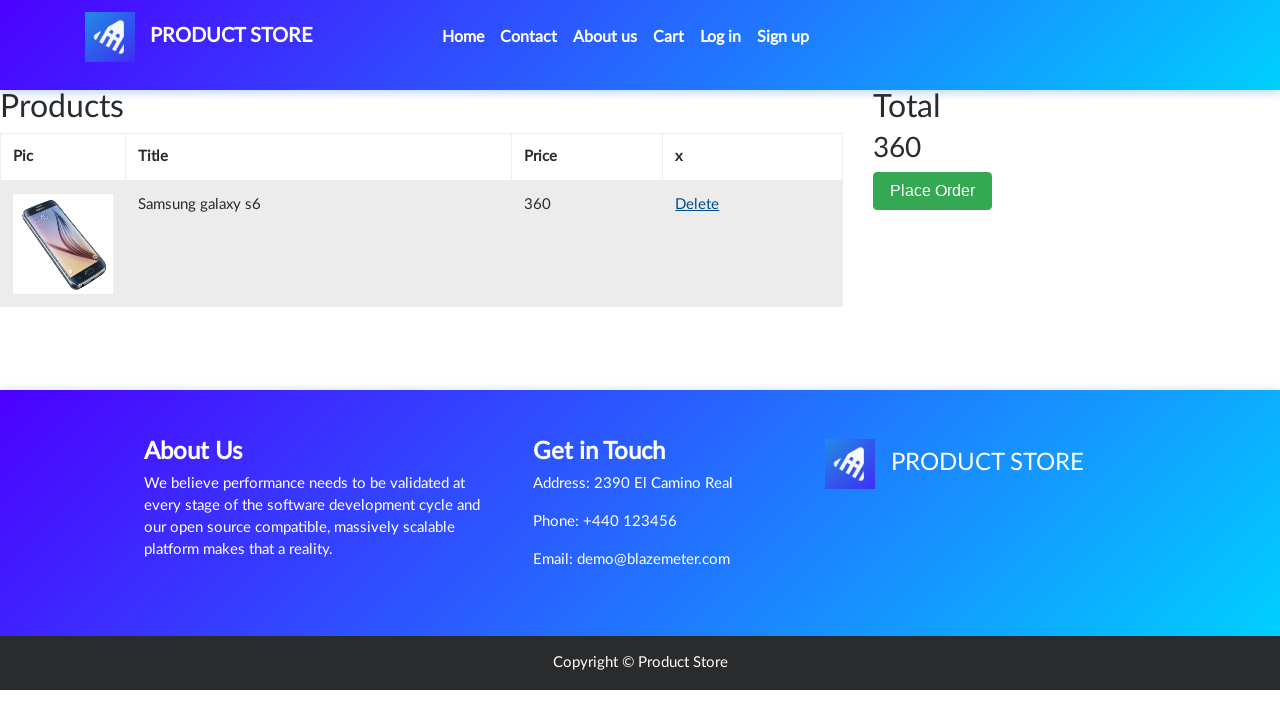

Deleted existing cart item at (697, 205) on a:has-text('Delete') >> nth=0
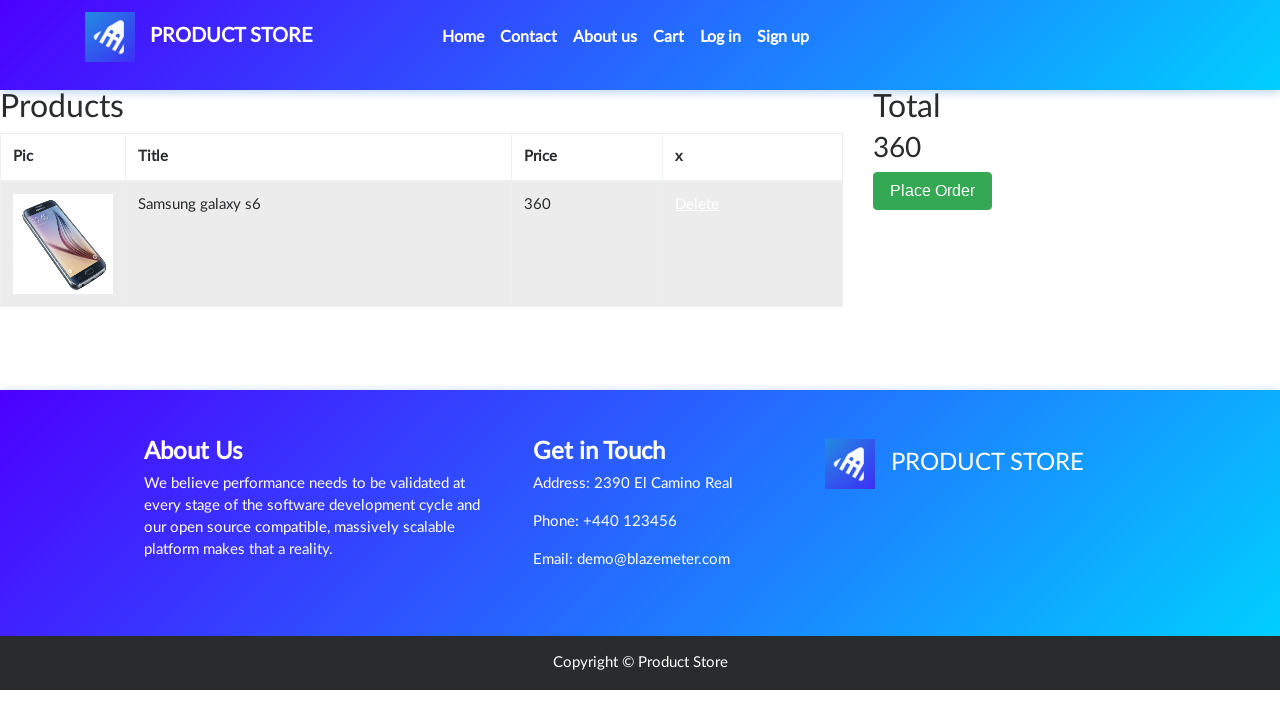

Waited after deleting cart item
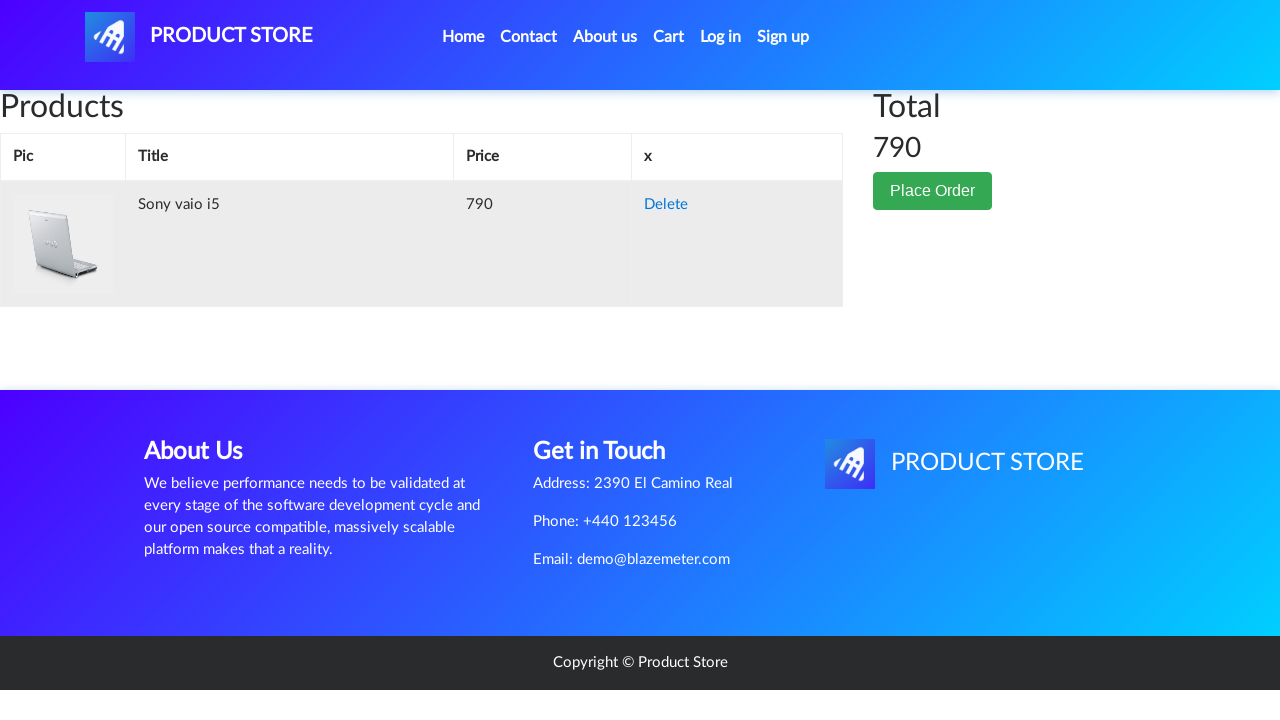

Deleted existing cart item at (666, 205) on a:has-text('Delete') >> nth=0
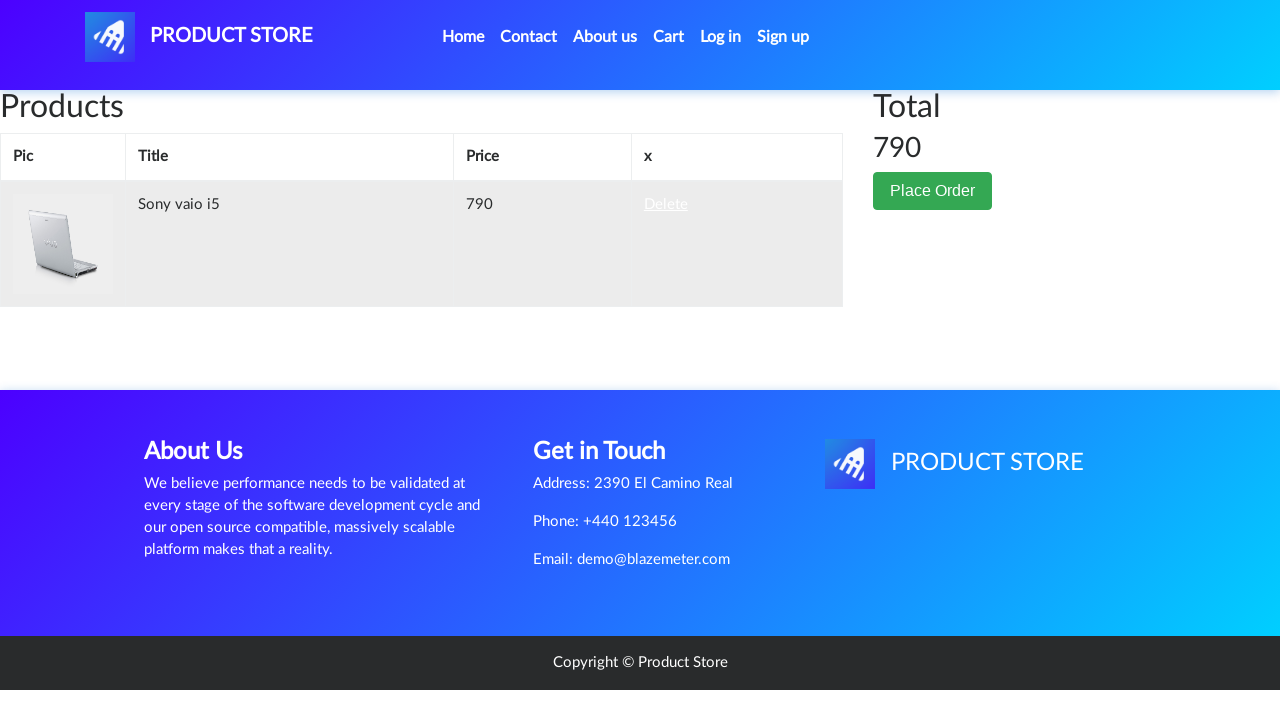

Waited after deleting cart item
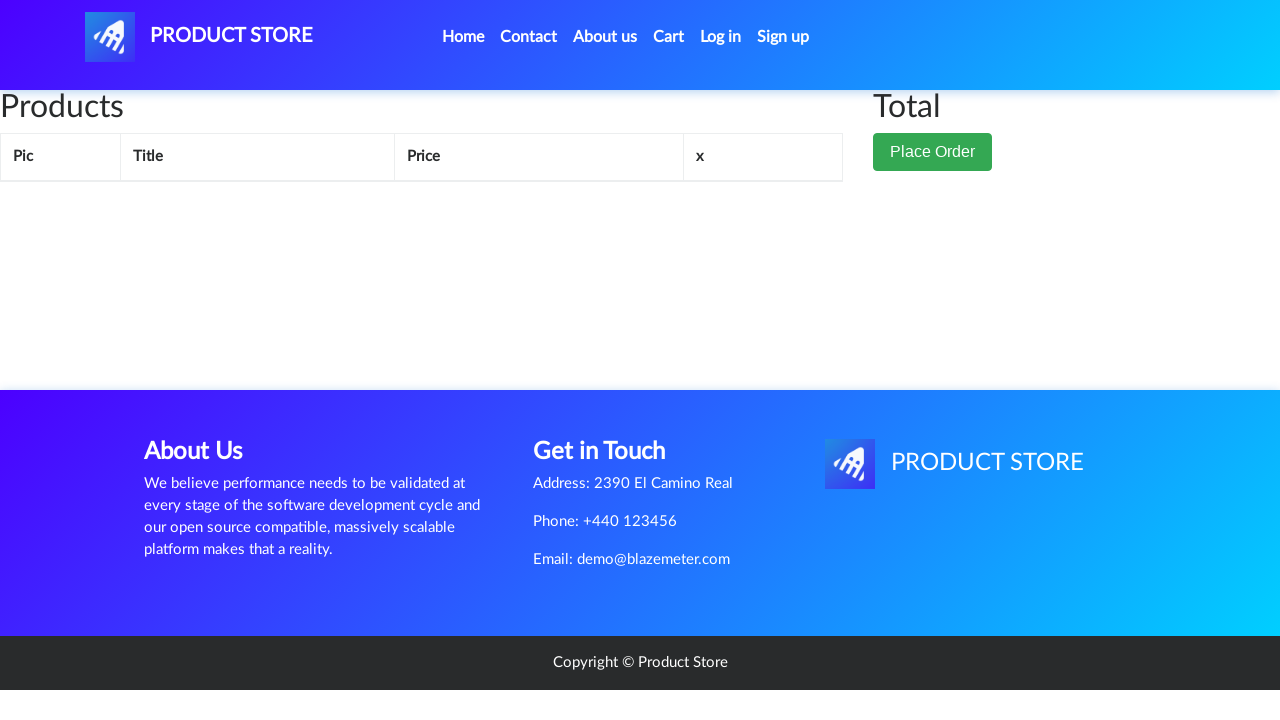

Navigated to home page to add ASUS Full HD
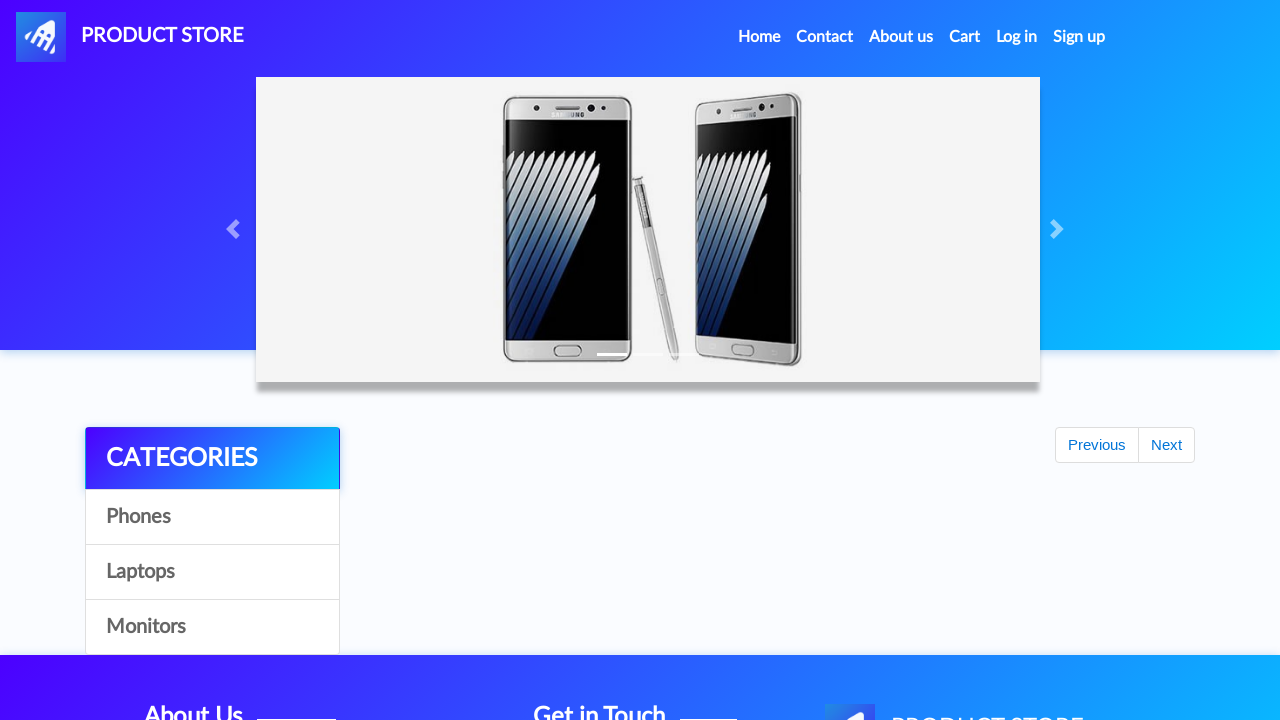

Category links loaded
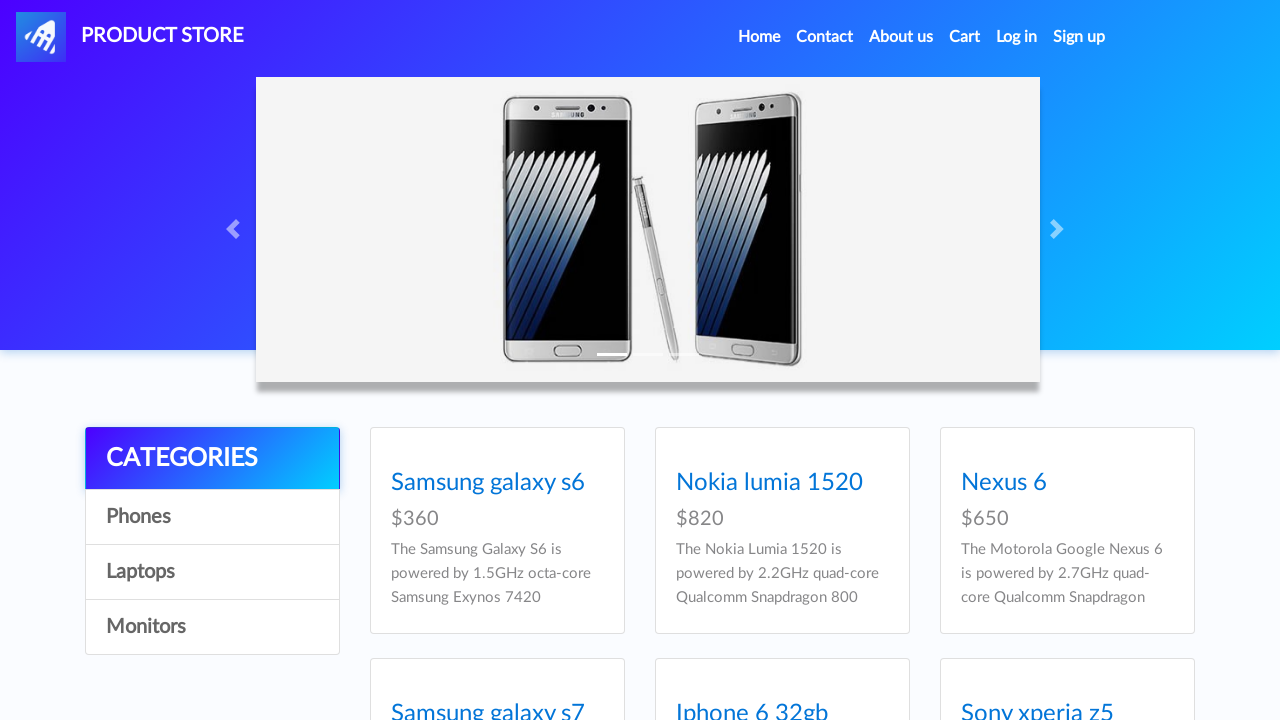

Clicked on monitors category at (212, 627) on a:has-text('Monitors')
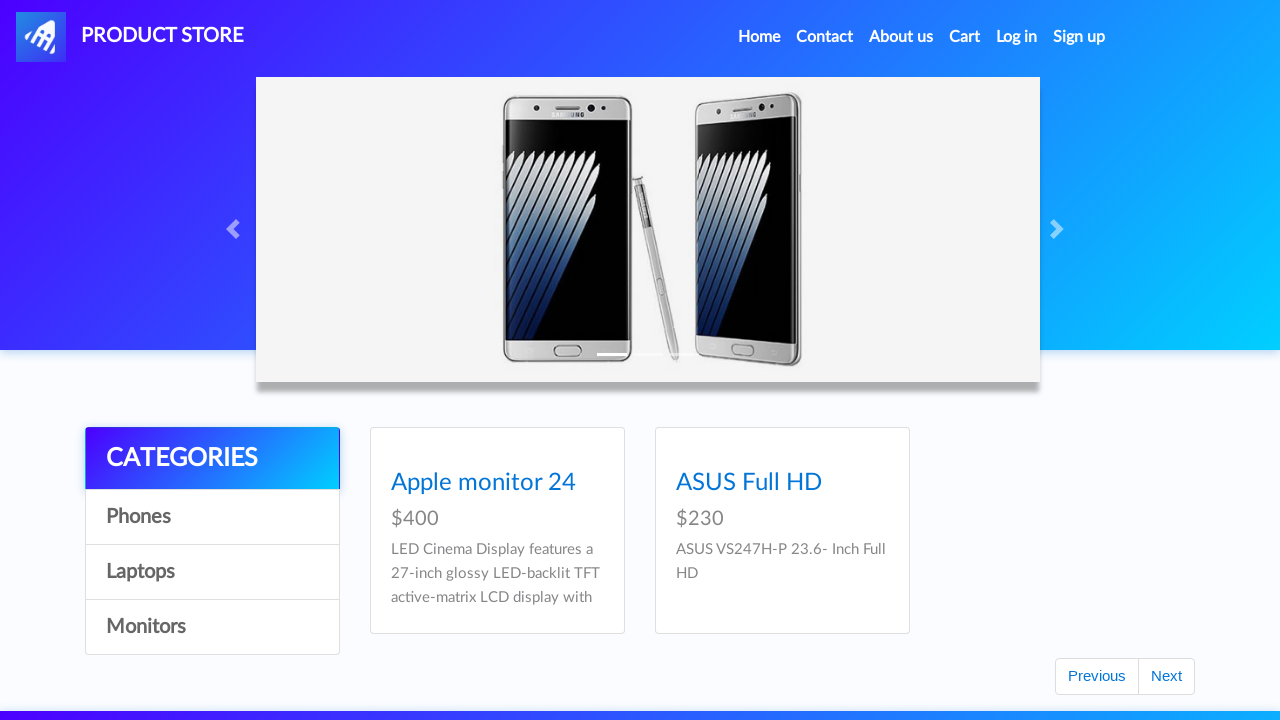

Product ASUS Full HD appeared in category
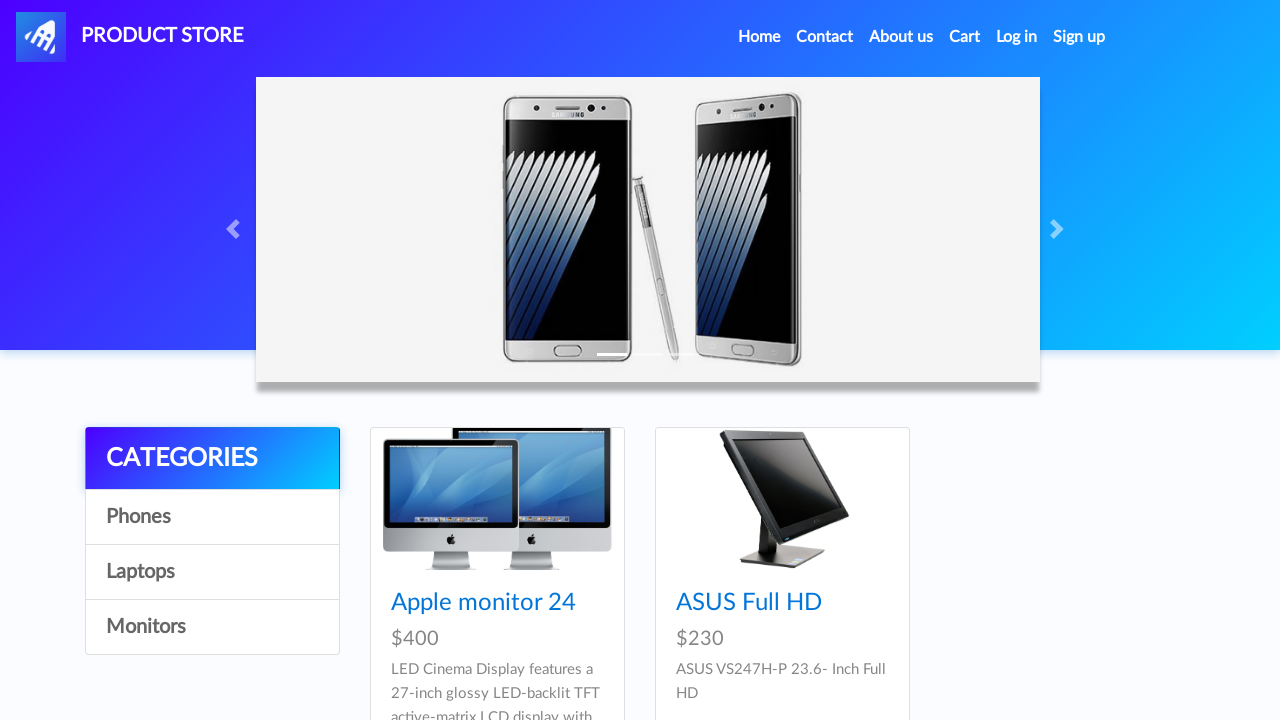

Clicked on product ASUS Full HD at (749, 603) on a:has-text('ASUS Full HD')
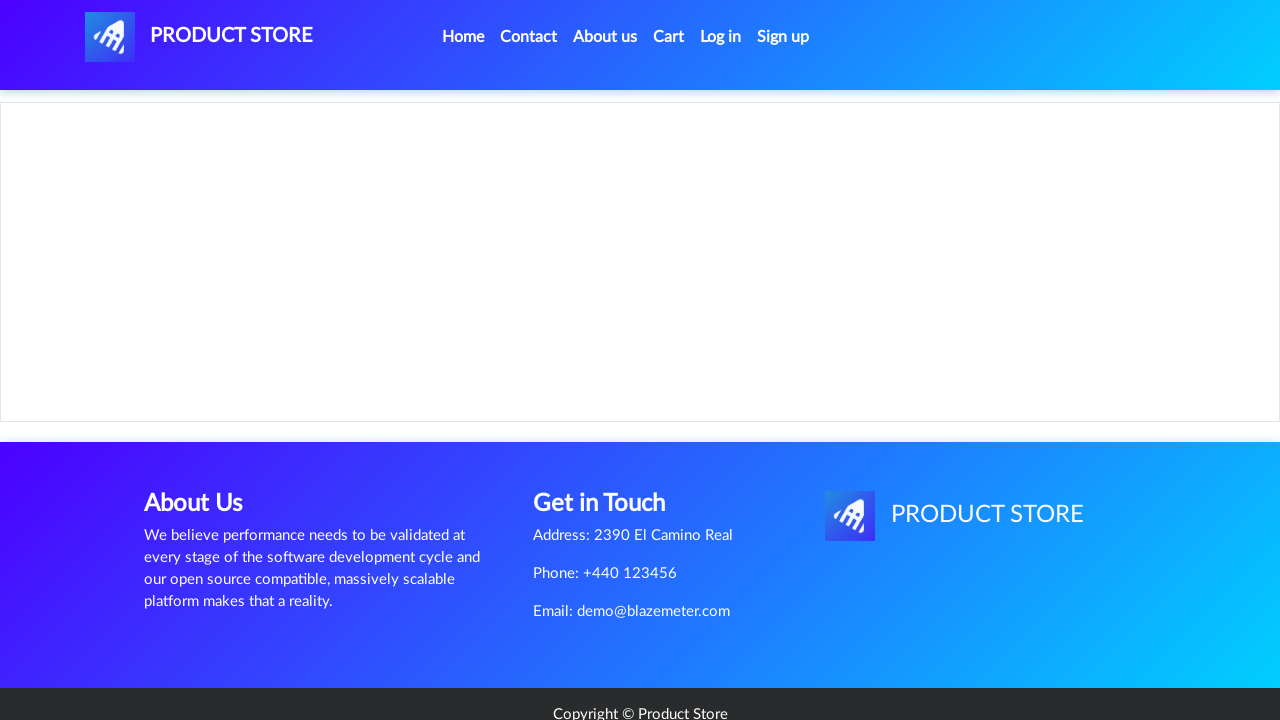

Product page loaded for ASUS Full HD
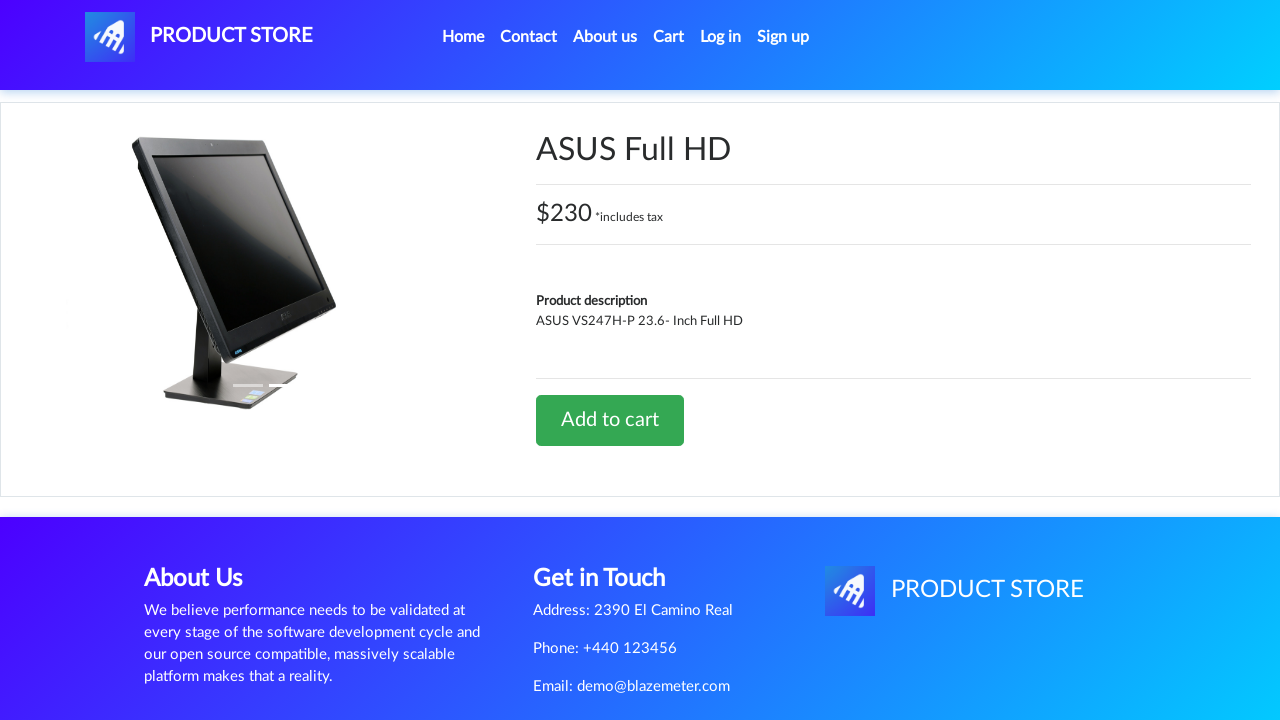

Clicked 'Add to cart' button for ASUS Full HD at (610, 420) on a:has-text('Add to cart')
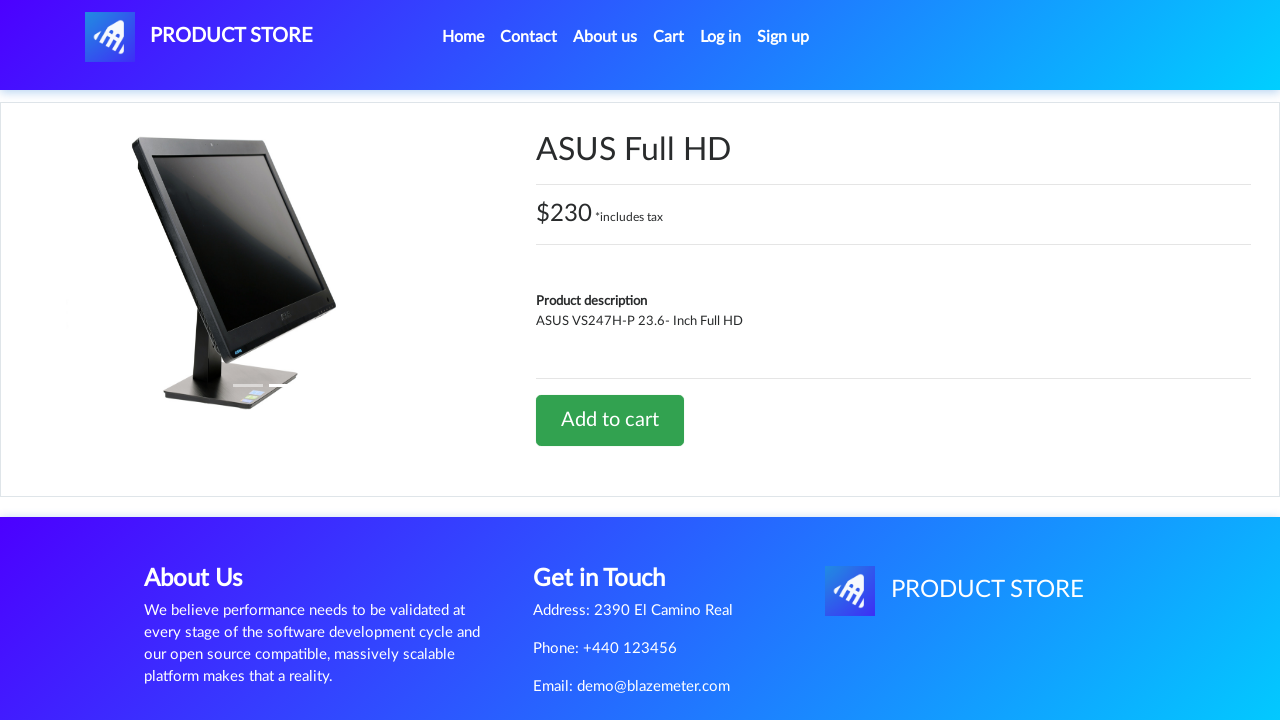

Alert accepted after adding ASUS Full HD to cart
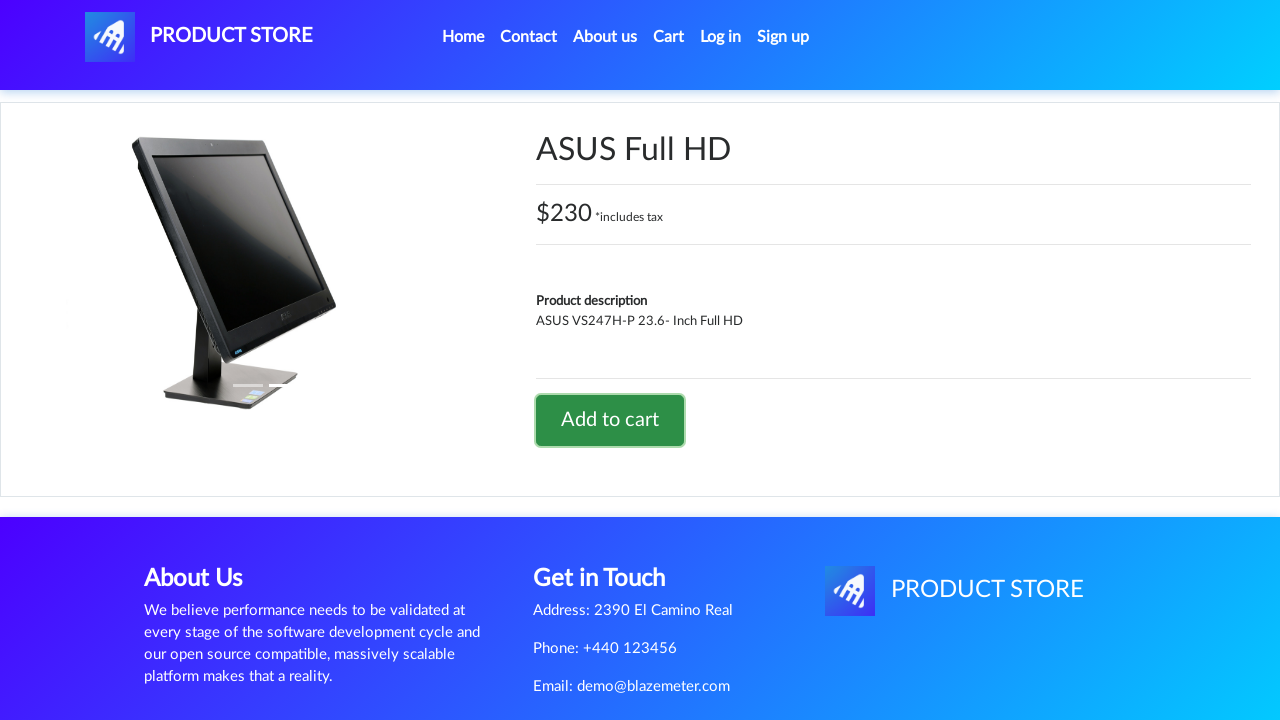

Navigated to home page to add Nexus 6
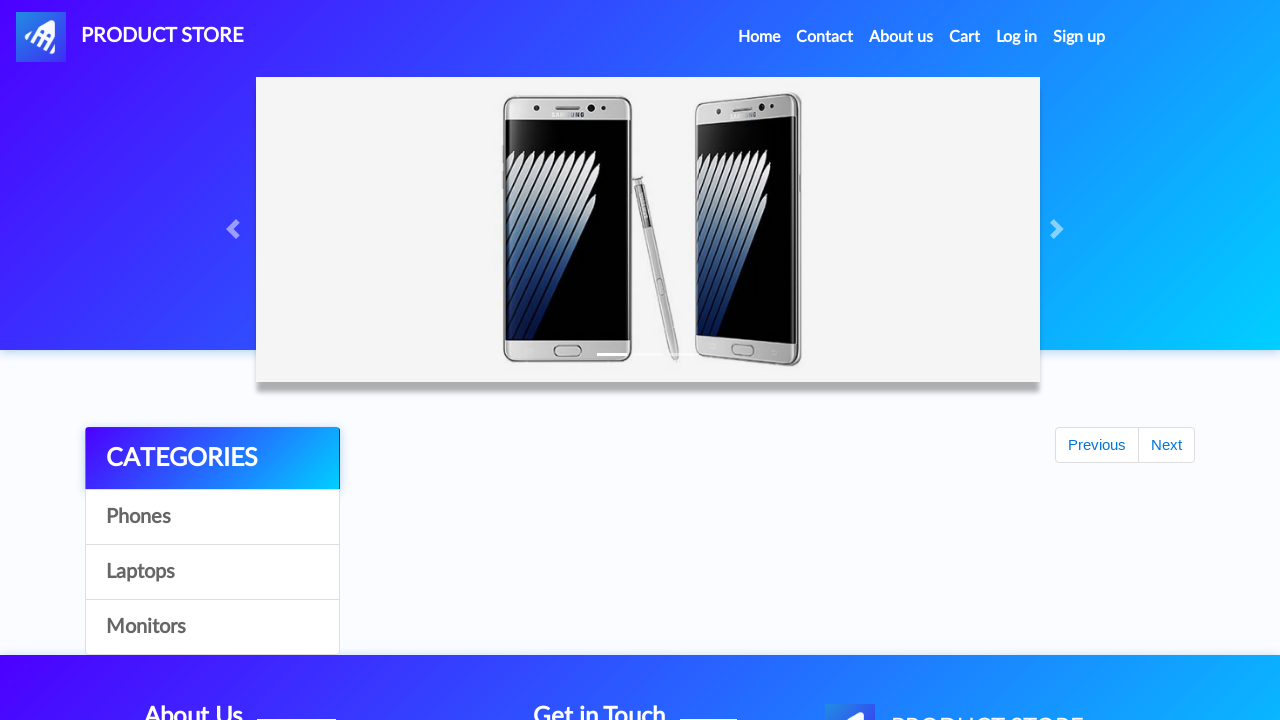

Category links loaded
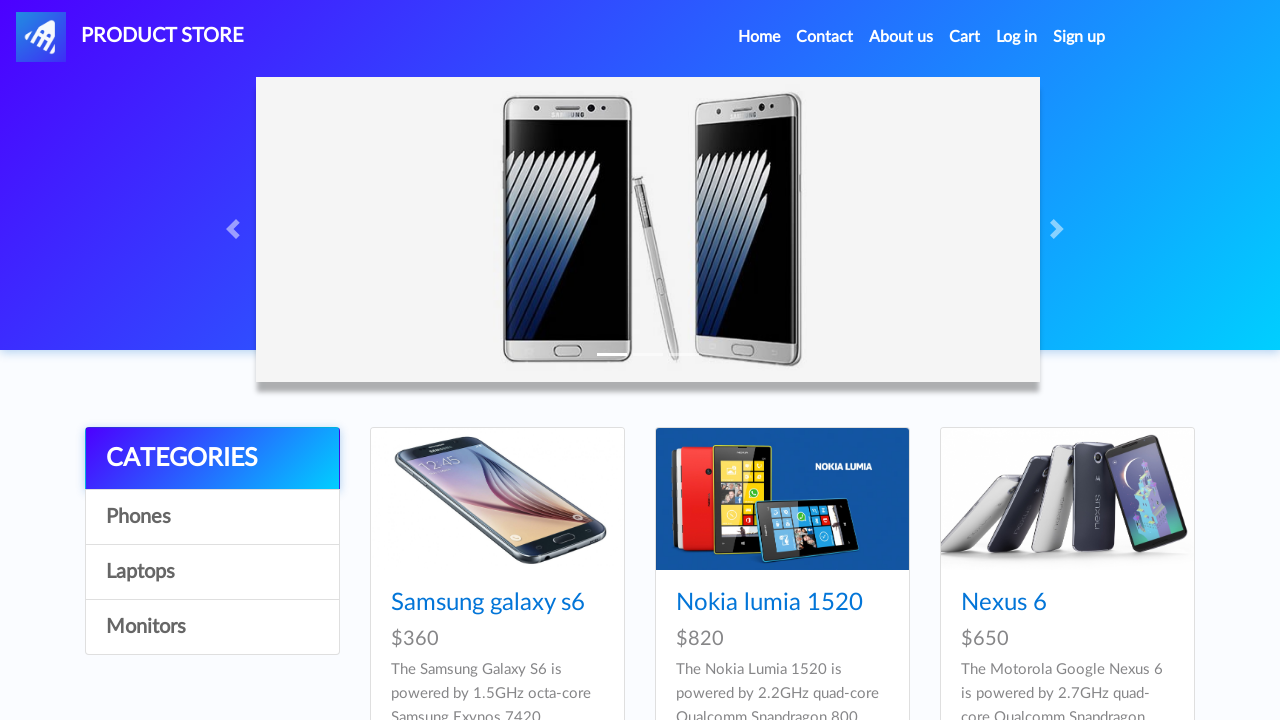

Clicked on phones category at (212, 517) on a:has-text('Phones')
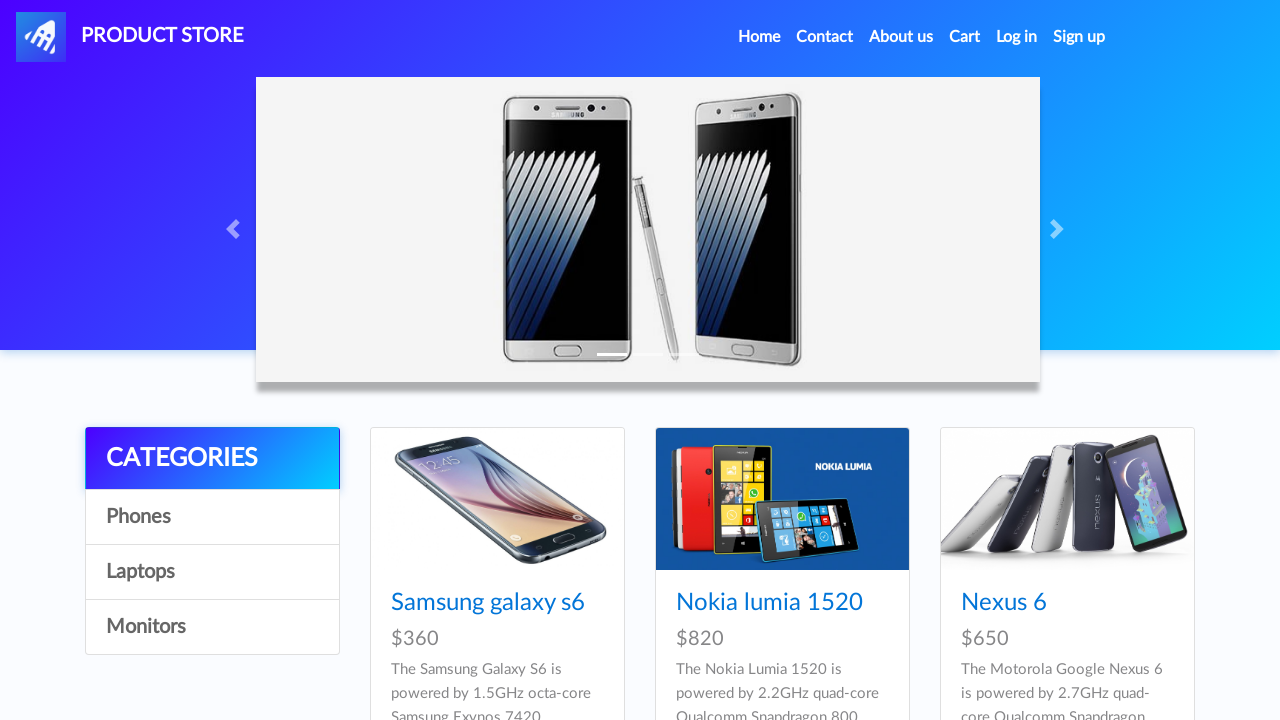

Product Nexus 6 appeared in category
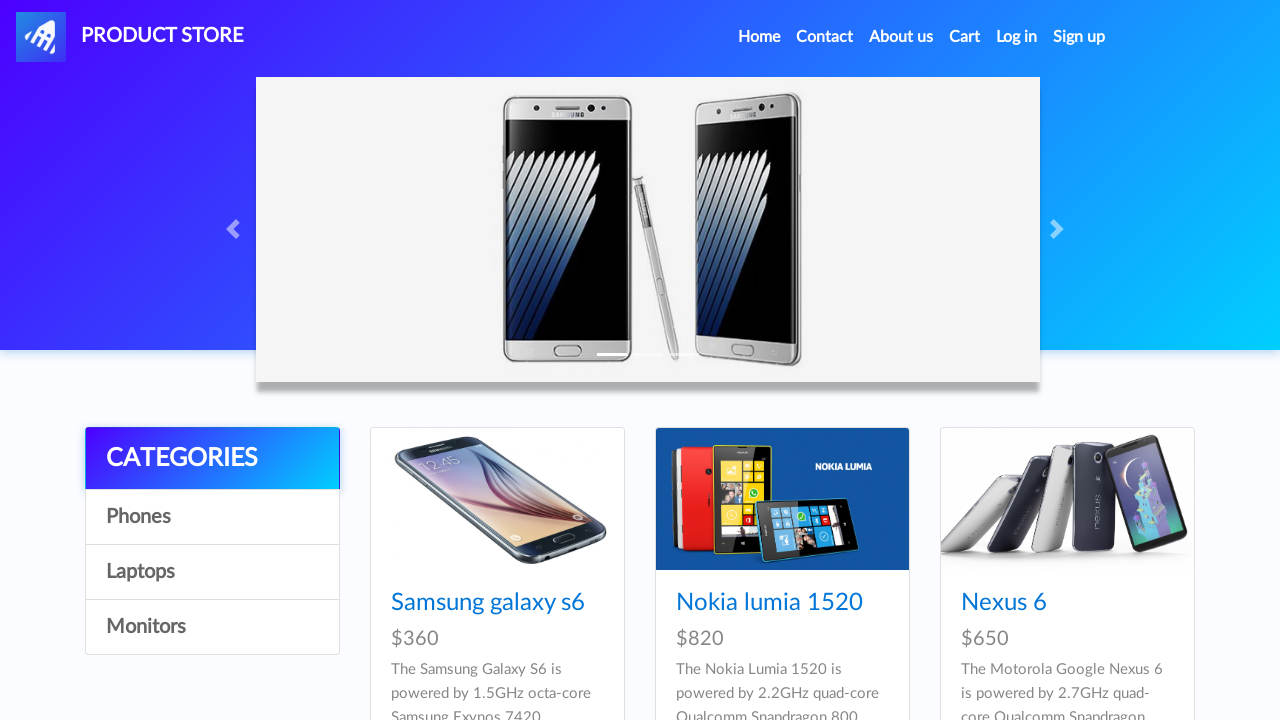

Clicked on product Nexus 6 at (1004, 603) on a:has-text('Nexus 6')
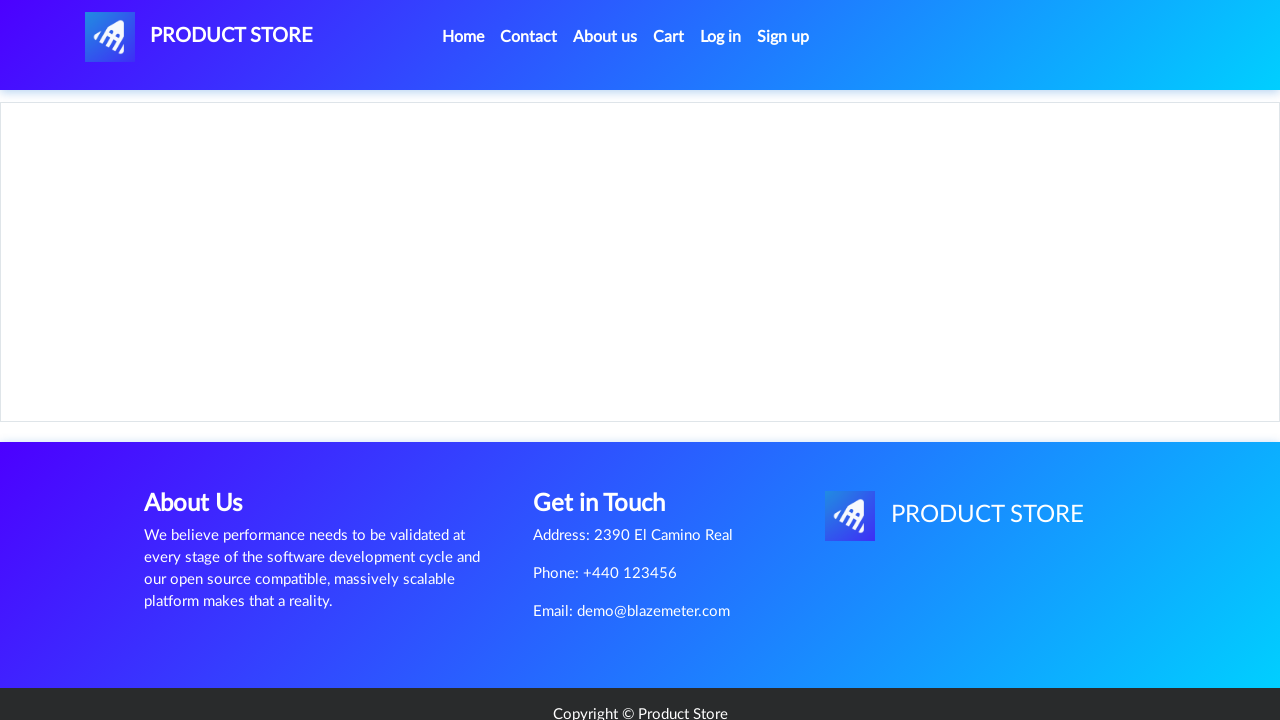

Product page loaded for Nexus 6
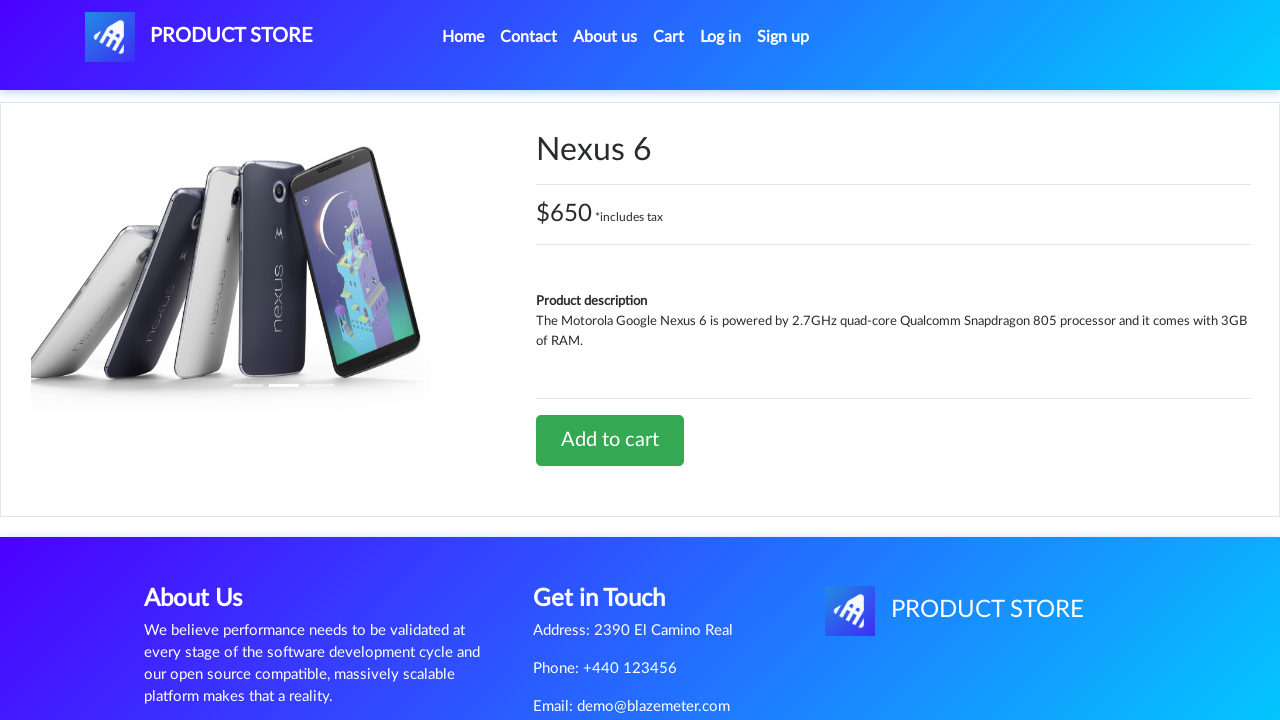

Clicked 'Add to cart' button for Nexus 6 at (610, 440) on a:has-text('Add to cart')
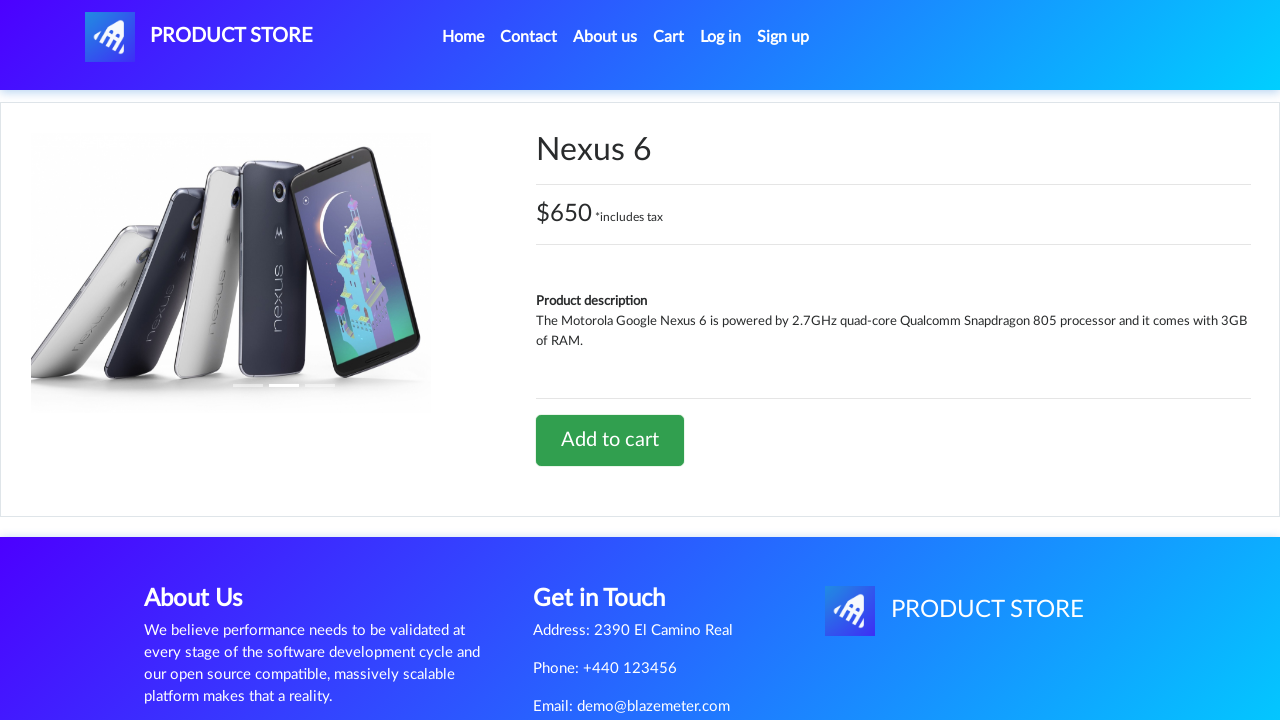

Alert accepted after adding Nexus 6 to cart
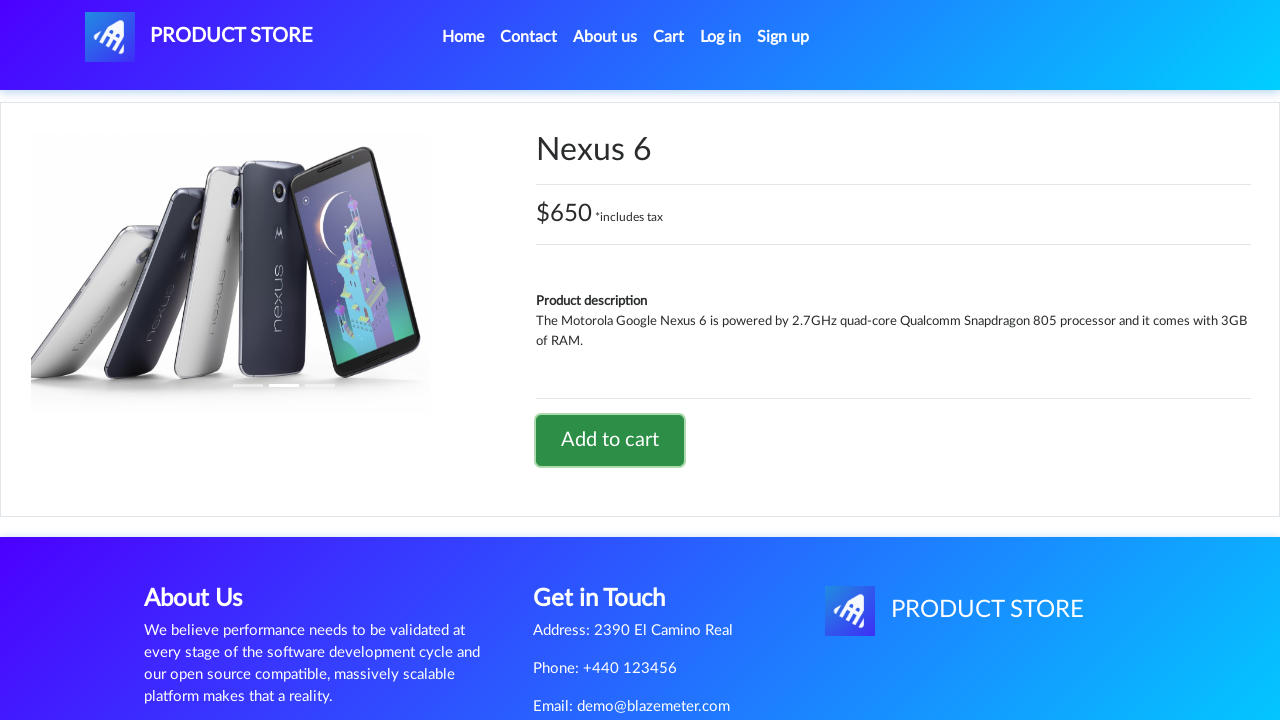

Navigated to home page to add MacBook Pro
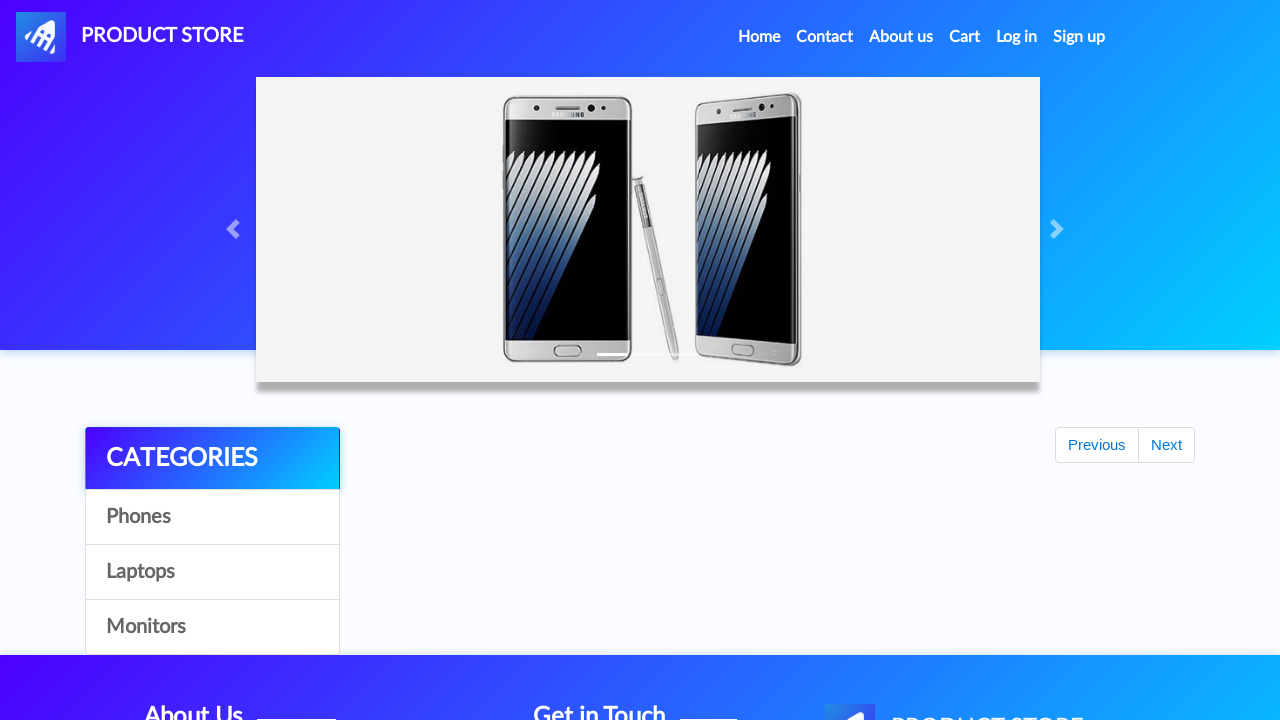

Category links loaded
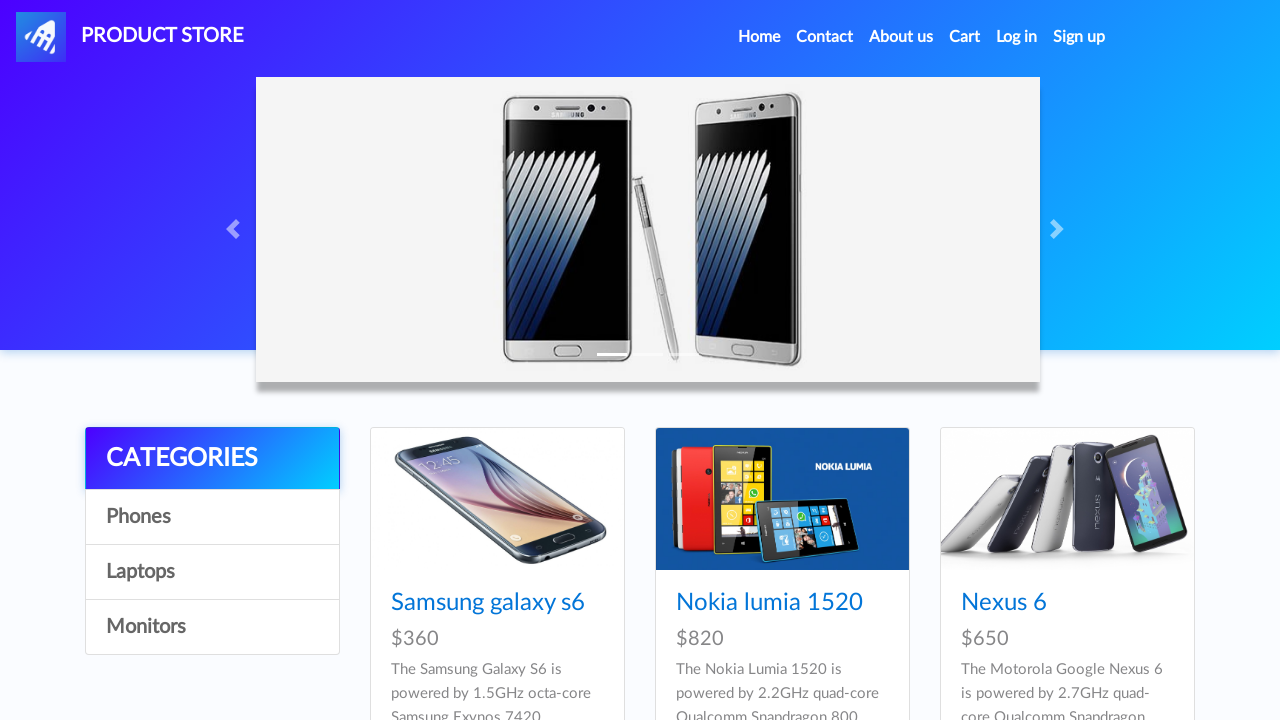

Clicked on laptops category at (212, 572) on a:has-text('Laptops')
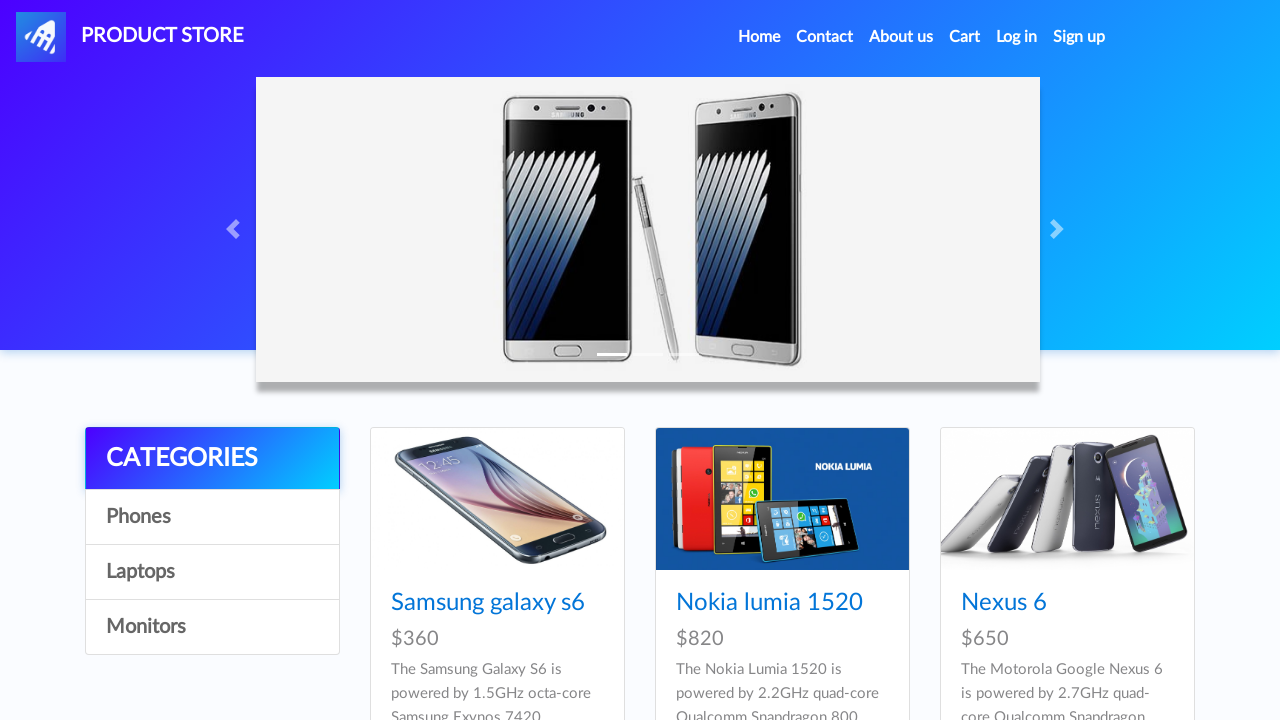

Product MacBook Pro appeared in category
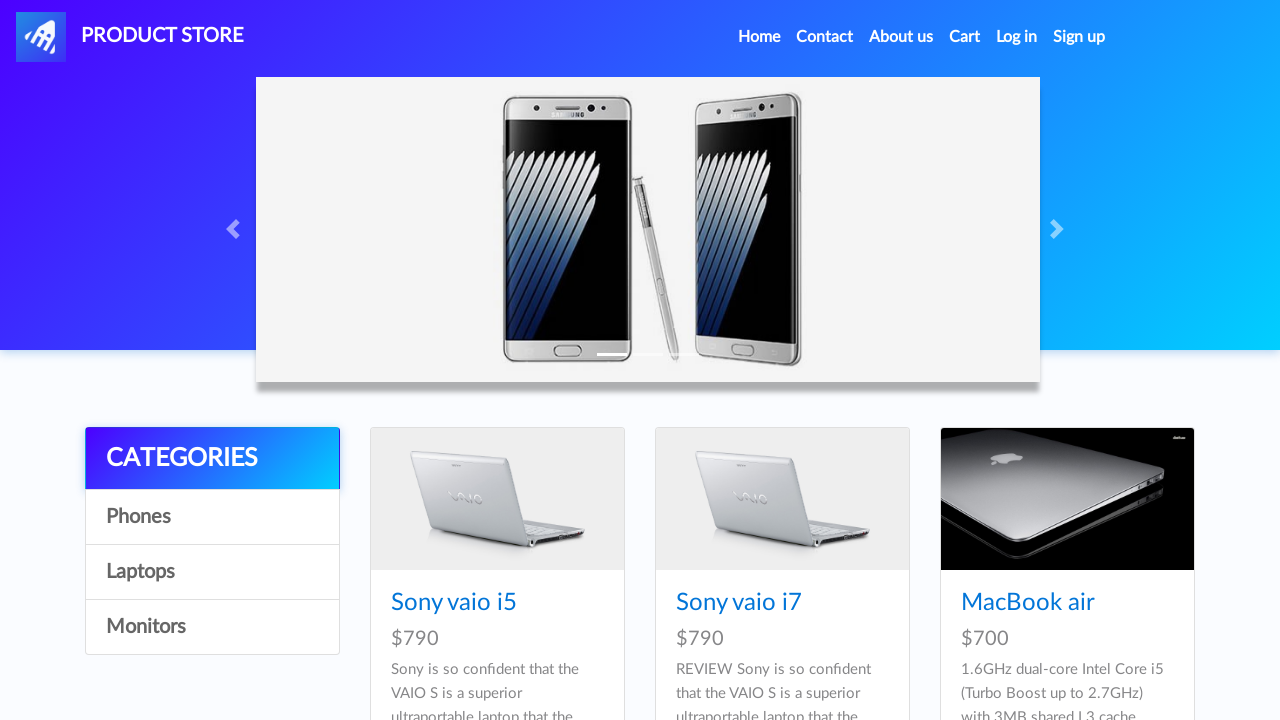

Clicked on product MacBook Pro at (1033, 361) on a:has-text('MacBook Pro')
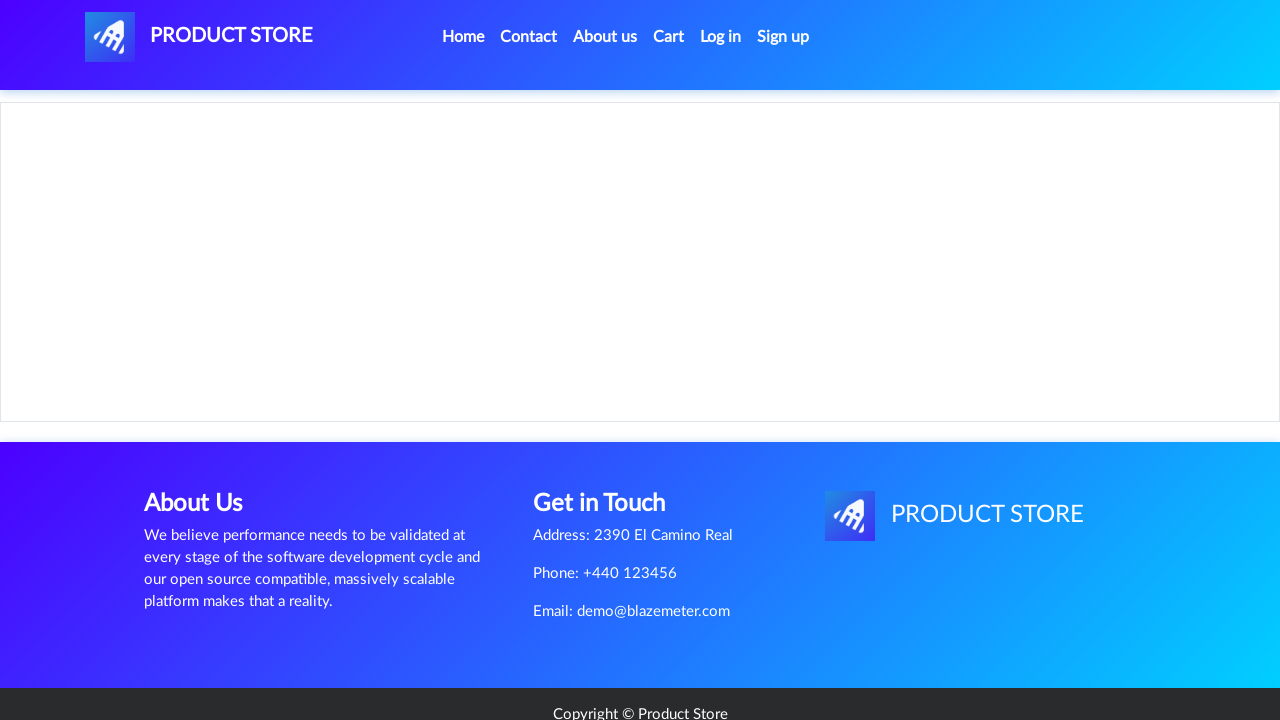

Product page loaded for MacBook Pro
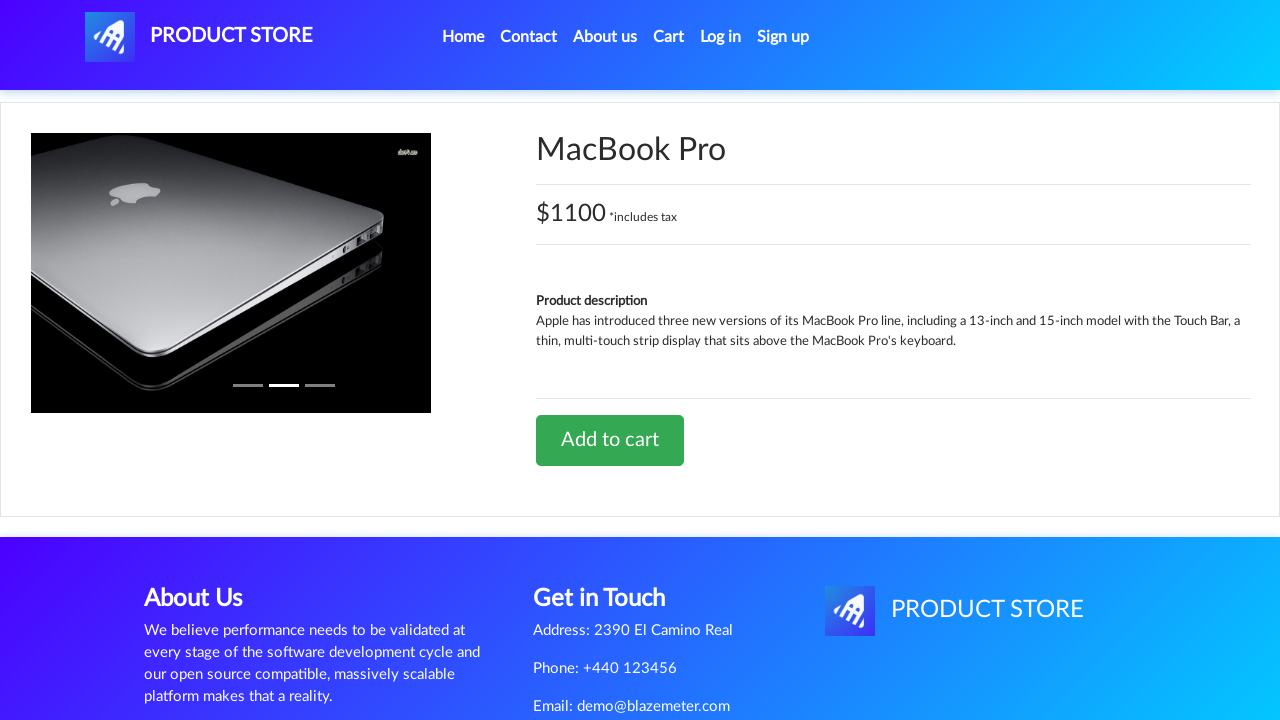

Clicked 'Add to cart' button for MacBook Pro at (610, 440) on a:has-text('Add to cart')
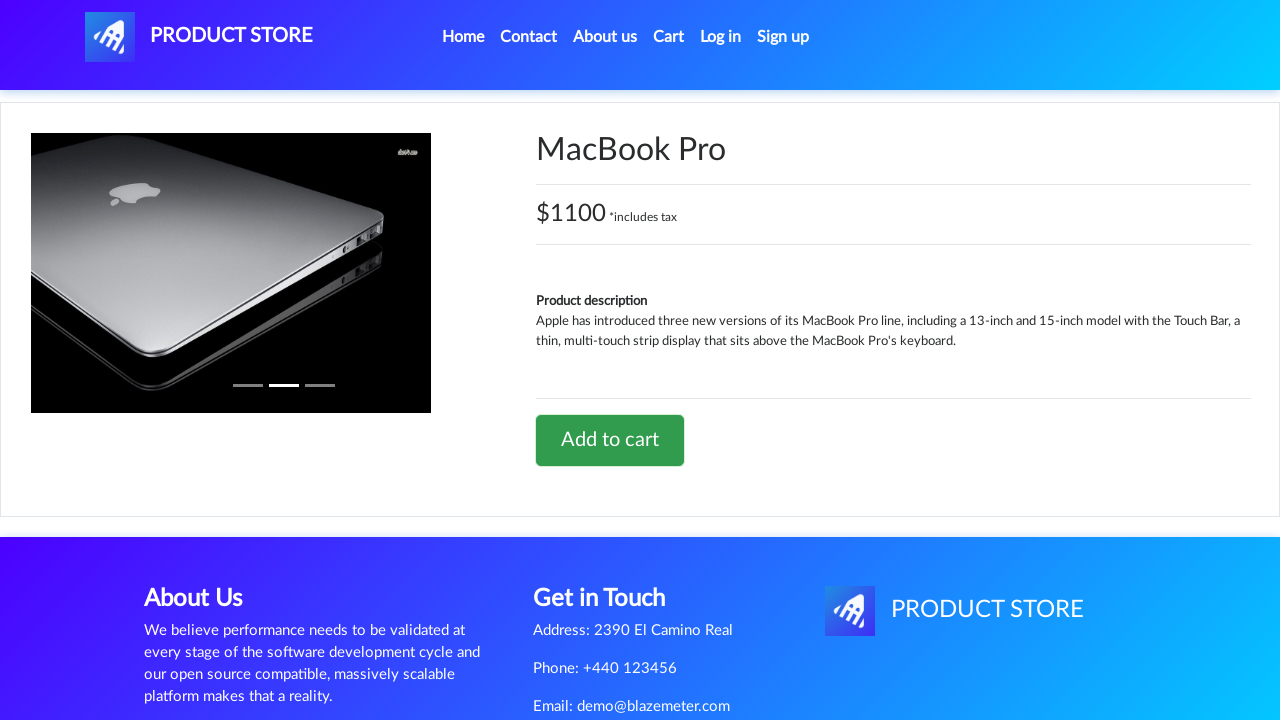

Alert accepted after adding MacBook Pro to cart
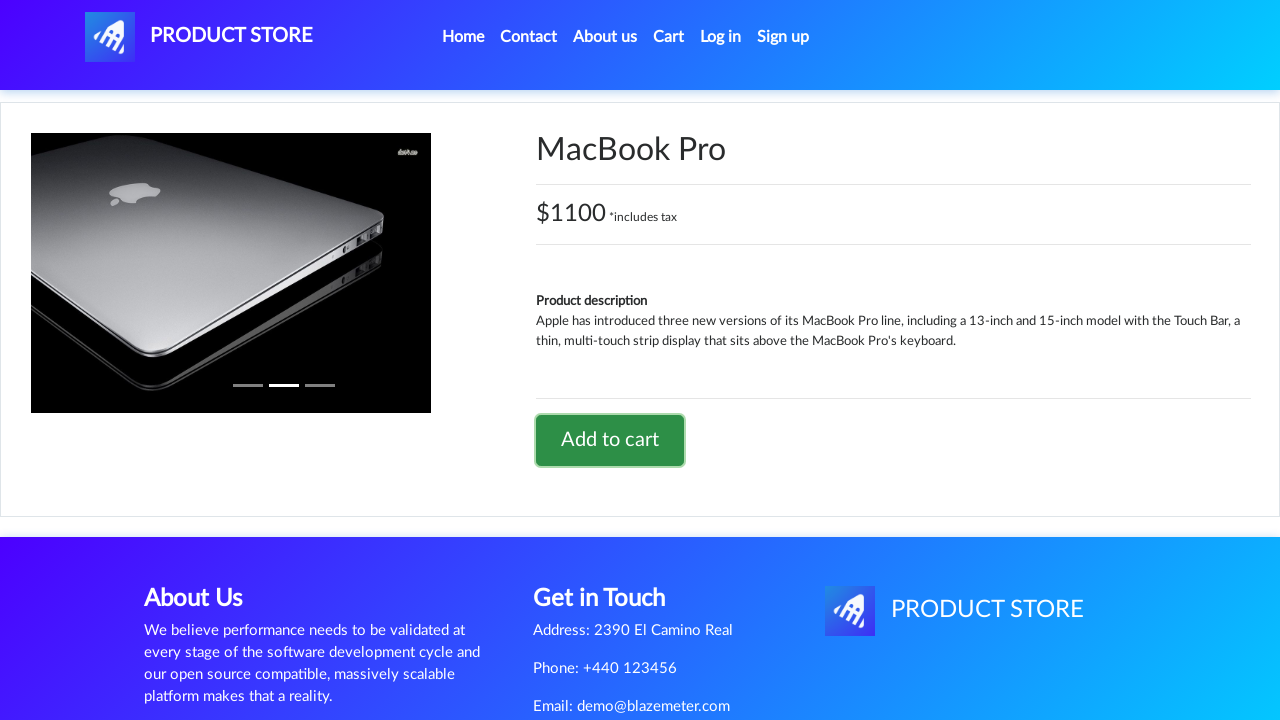

Navigated to cart page to verify products
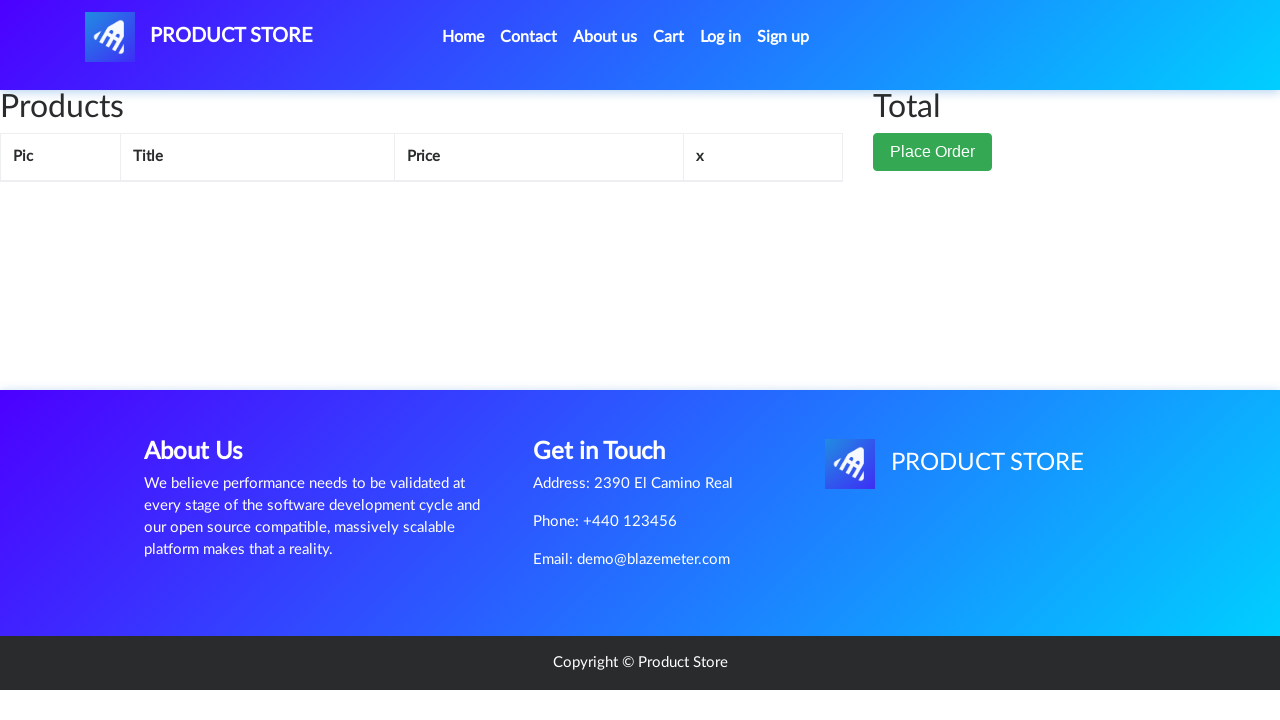

Cart items loaded and displayed
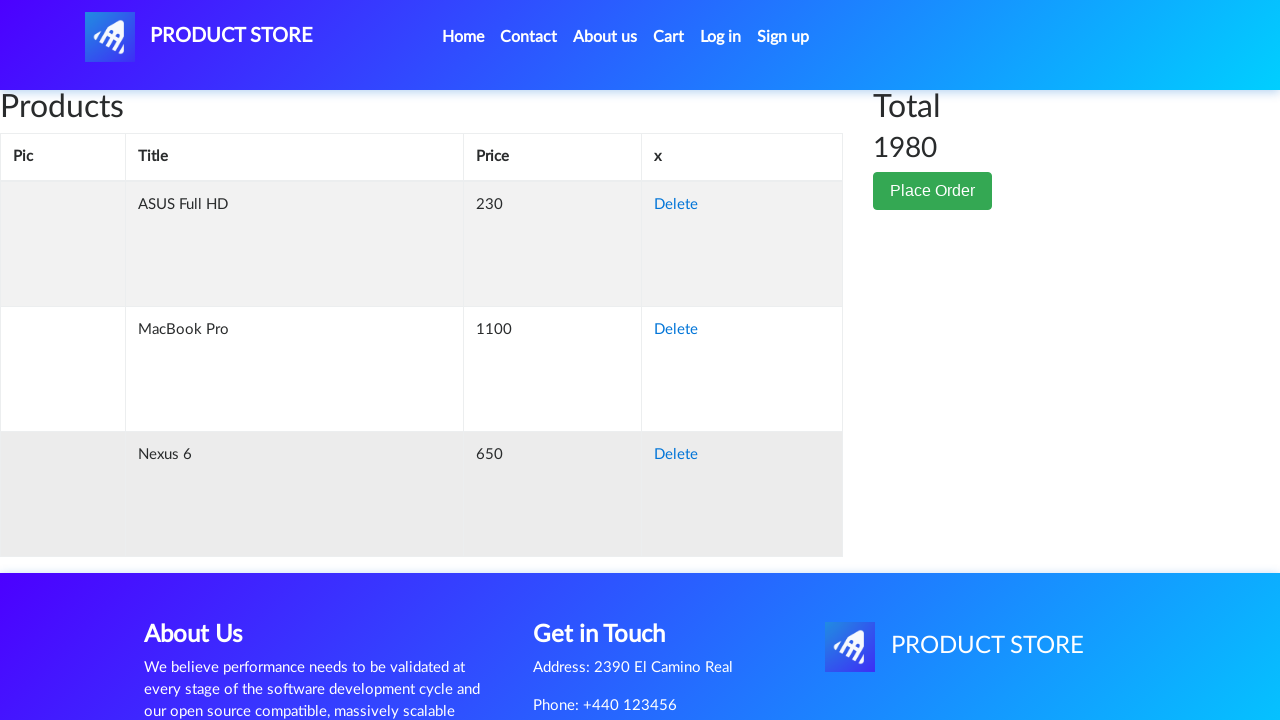

Verified ASUS Full HD is in cart
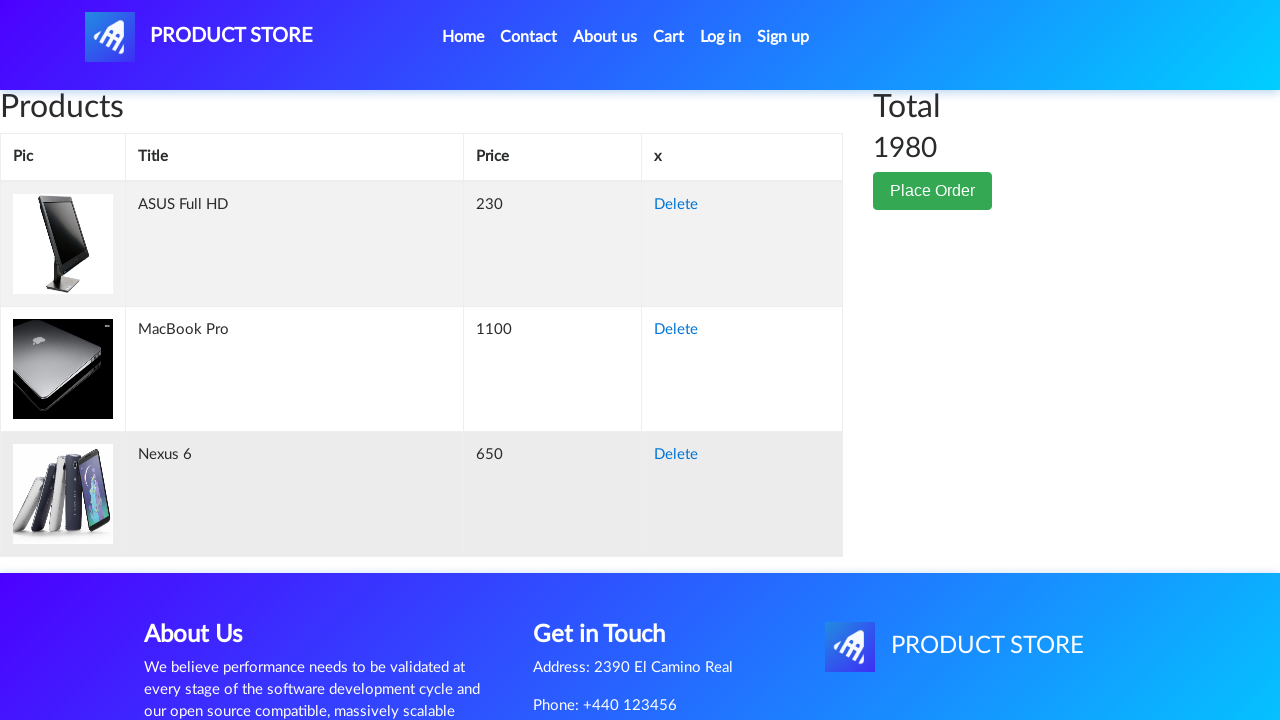

Verified Nexus 6 is in cart
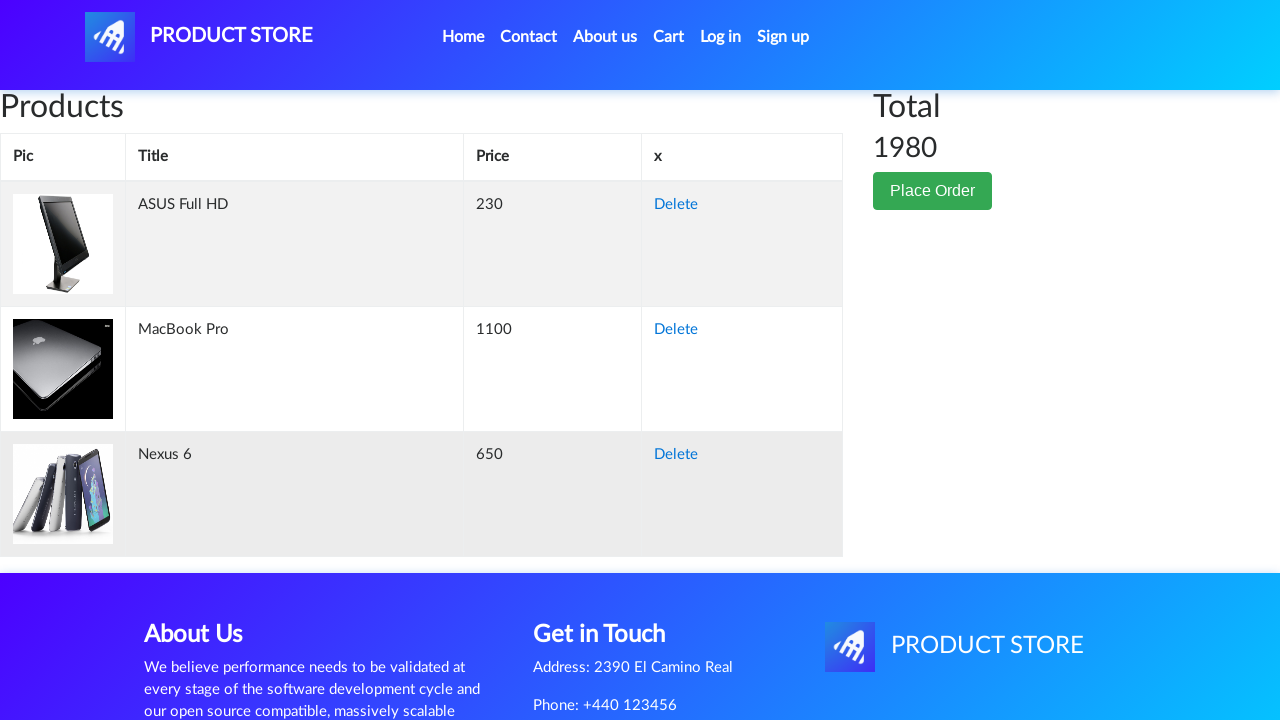

Verified MacBook Pro is in cart
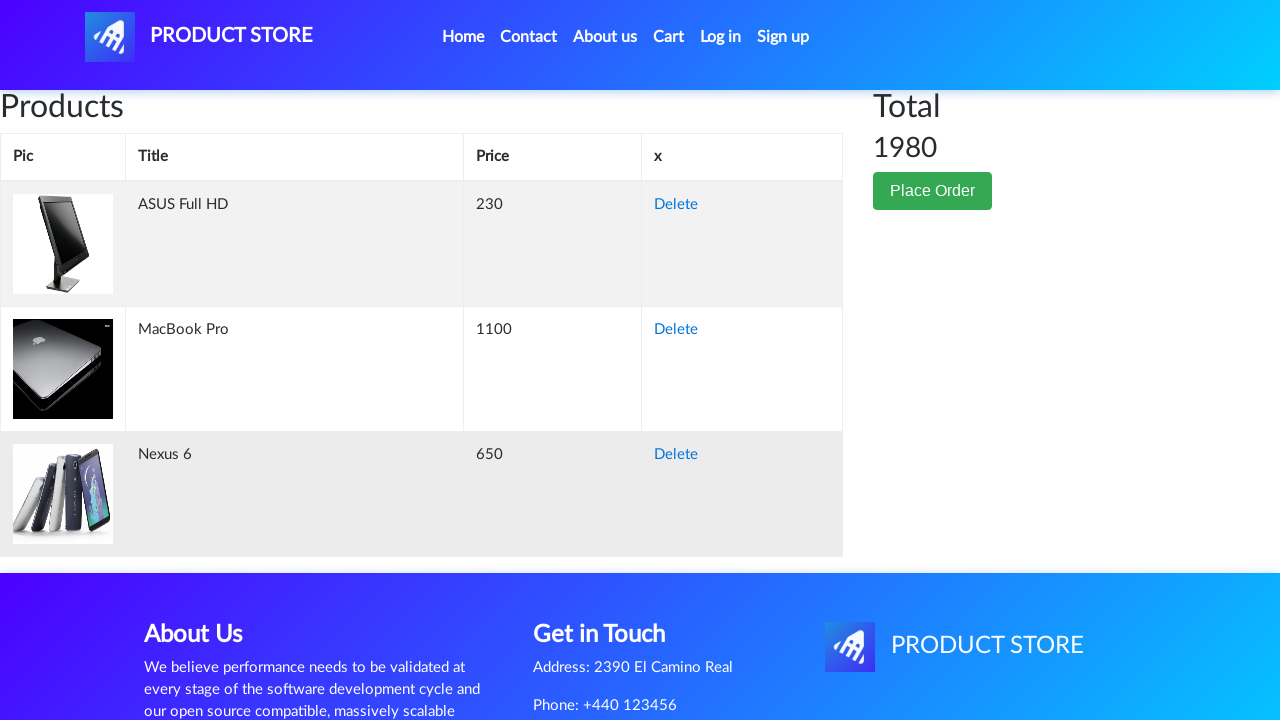

Deleted a product from cart at (676, 205) on a:has-text('Delete') >> nth=0
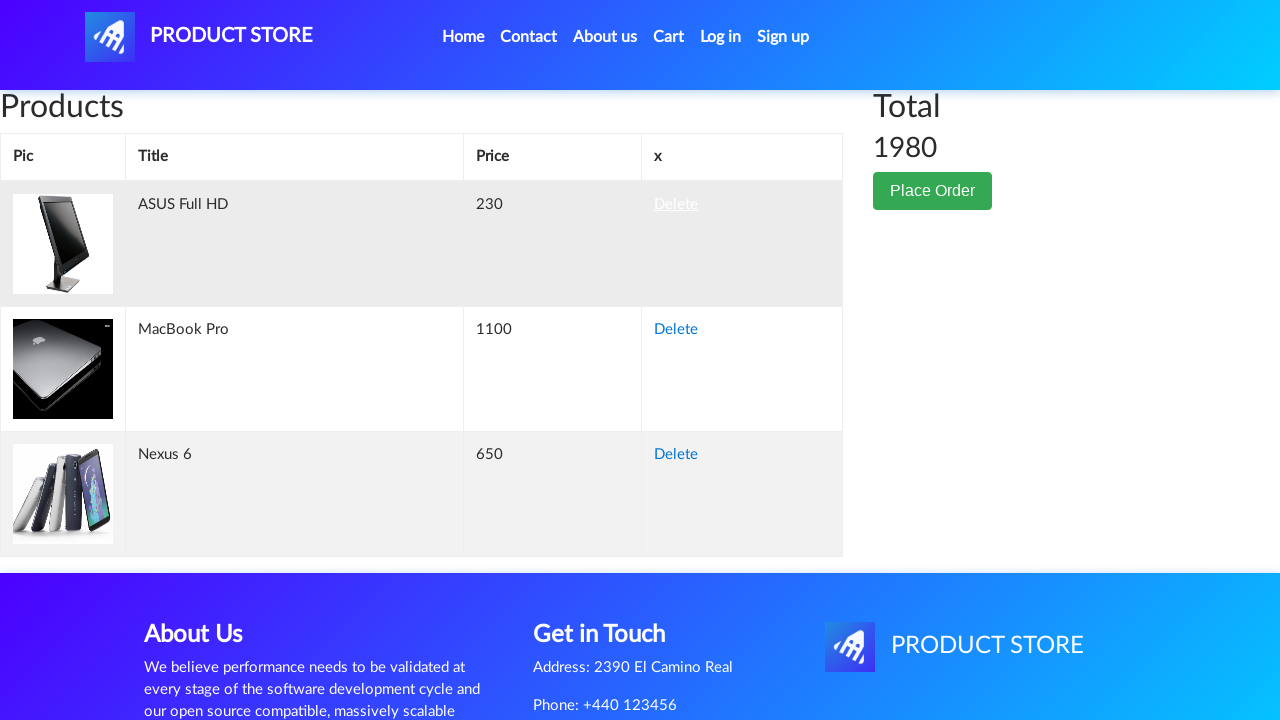

Waited after deleting product from cart
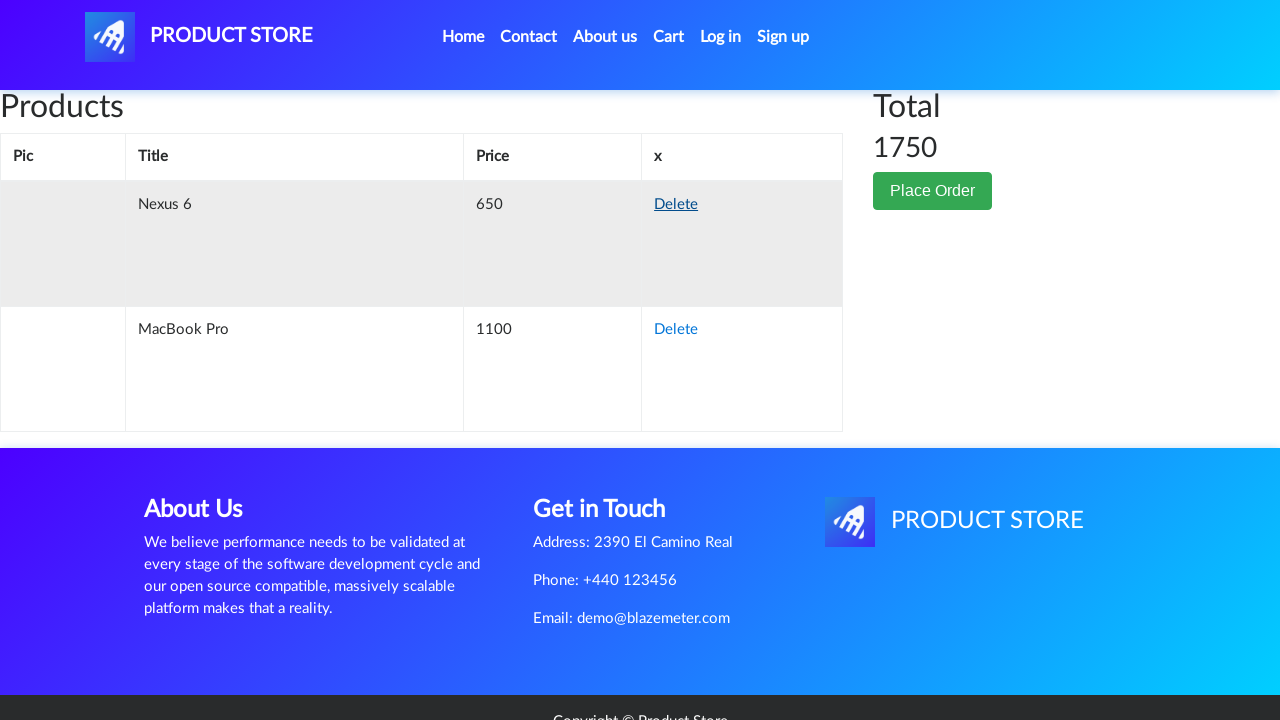

Deleted a product from cart at (676, 205) on a:has-text('Delete') >> nth=0
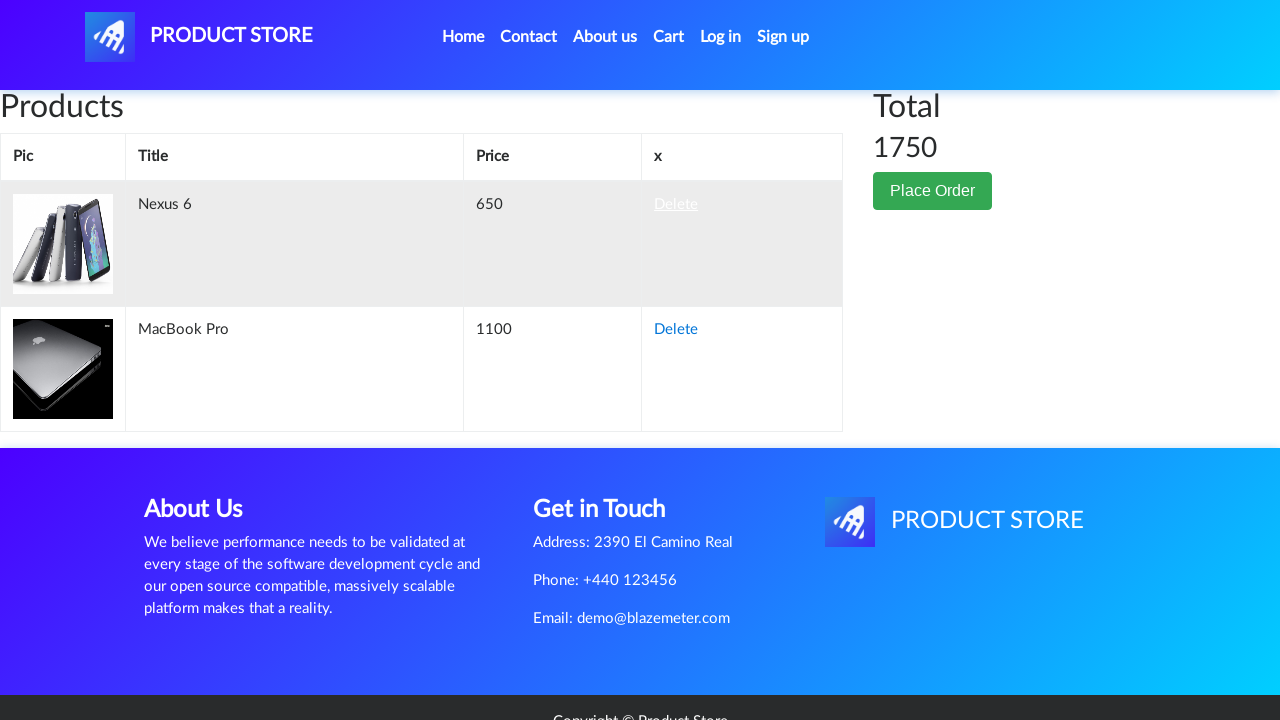

Waited after deleting product from cart
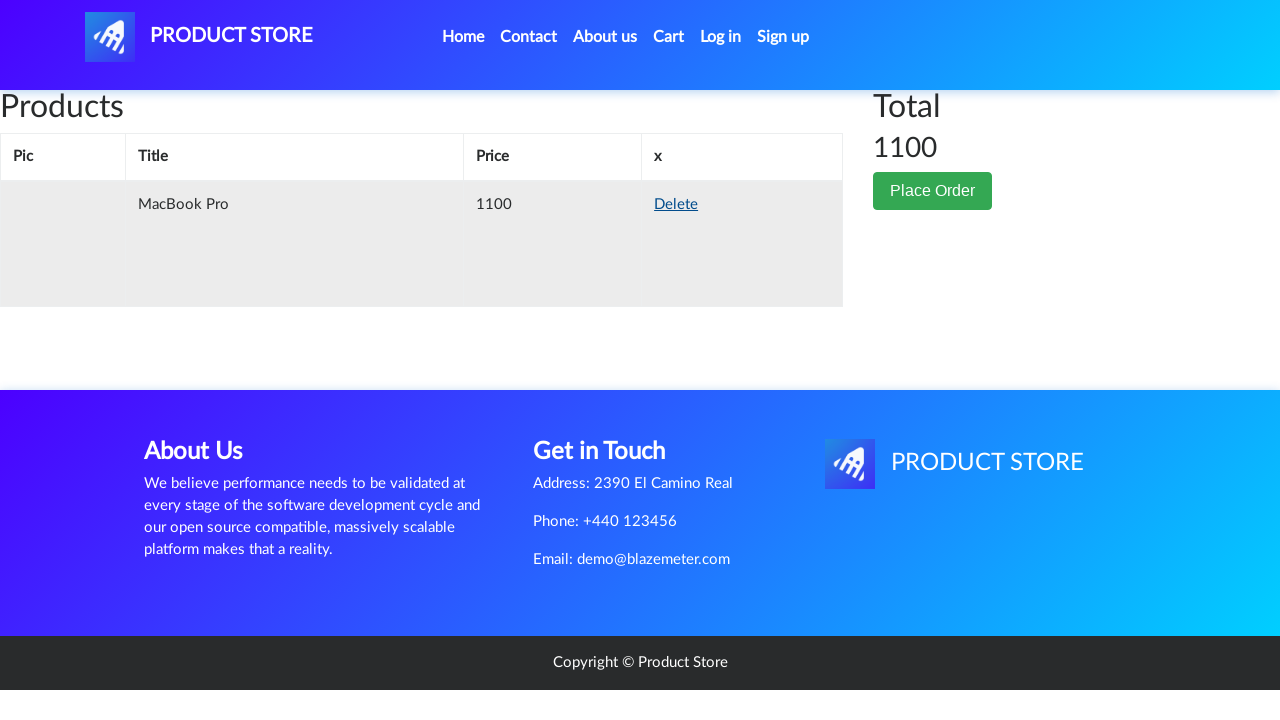

Deleted a product from cart at (676, 205) on a:has-text('Delete') >> nth=0
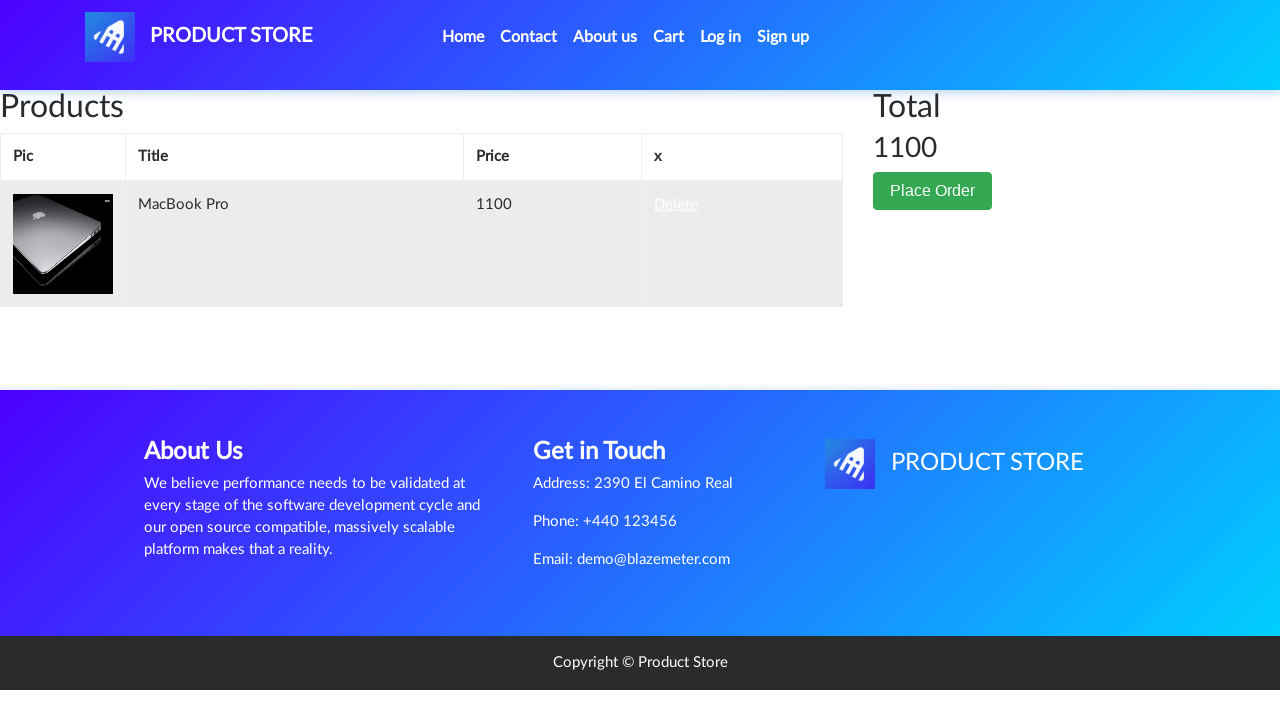

Waited after deleting product from cart
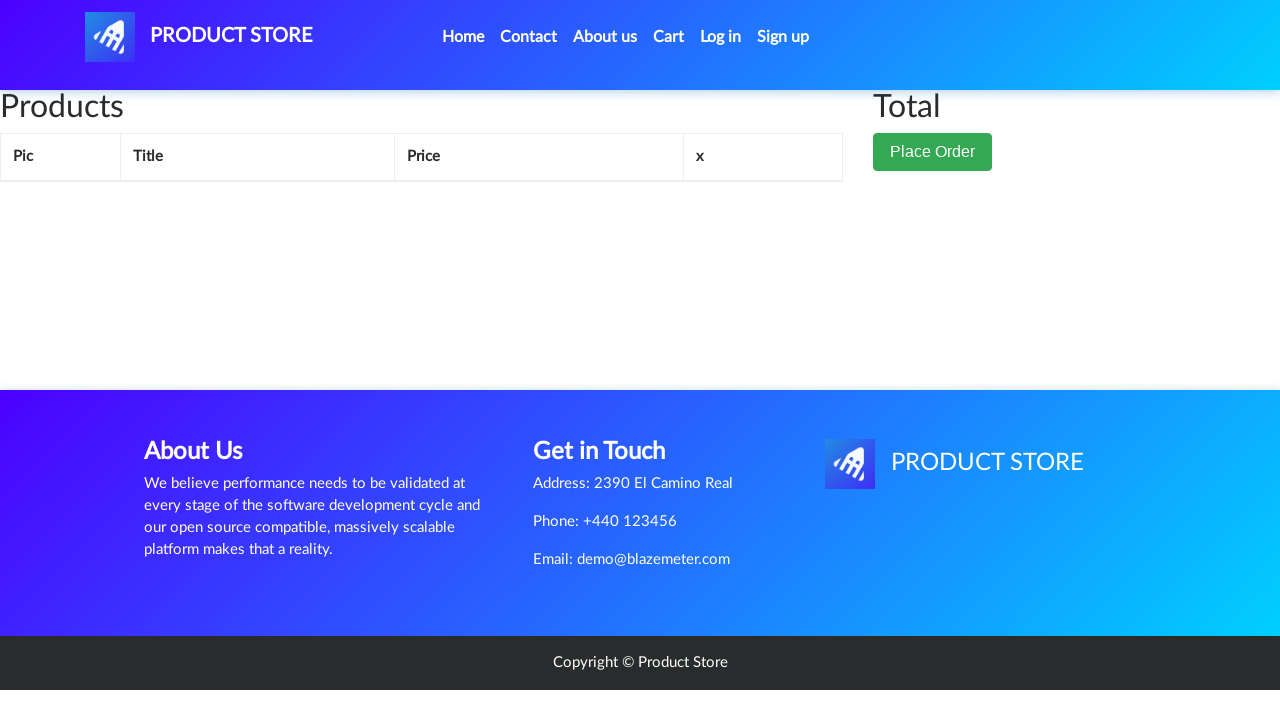

Waited to verify cart is empty
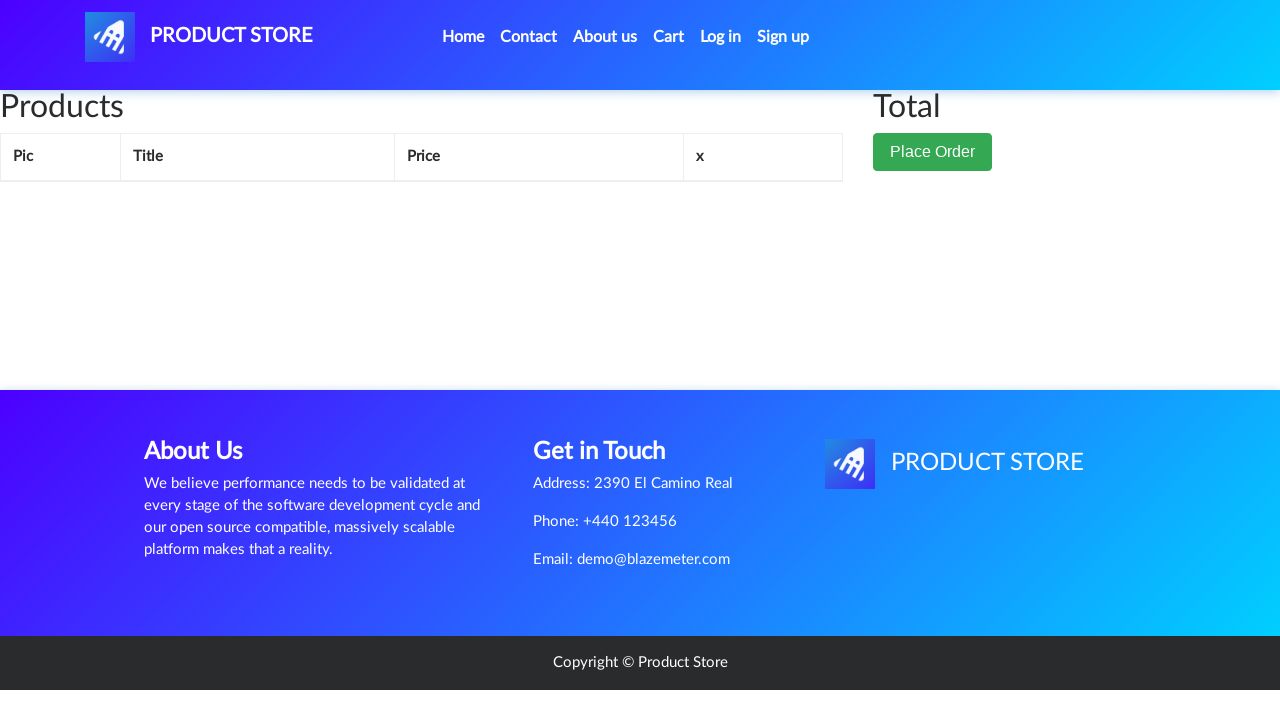

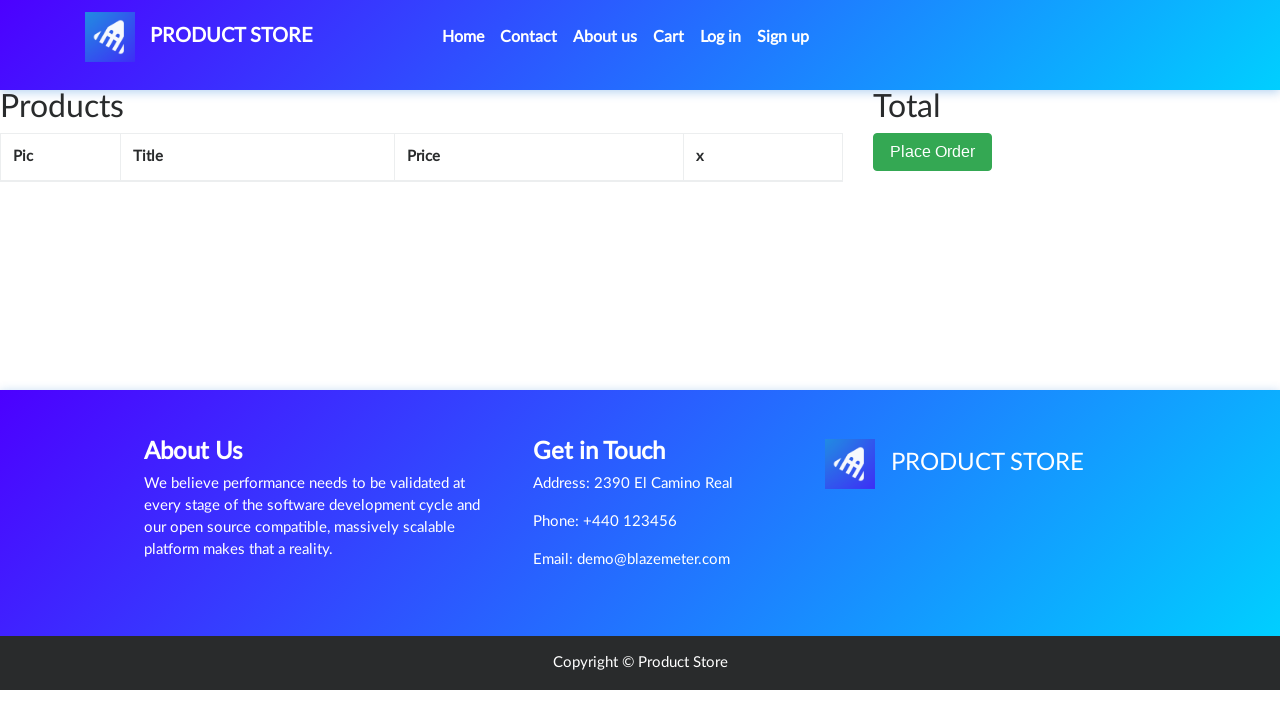